Tests the multi-colored square (mcs) function on a p5.js canvas application by clicking the canvas, pressing 'w' key multiple times, then drawing a square pattern using arrow keys with random color changes between directions.

Starting URL: https://msbundles.github.io/Bundles-Personal-Programming-Betterment/p5/1-Dots/

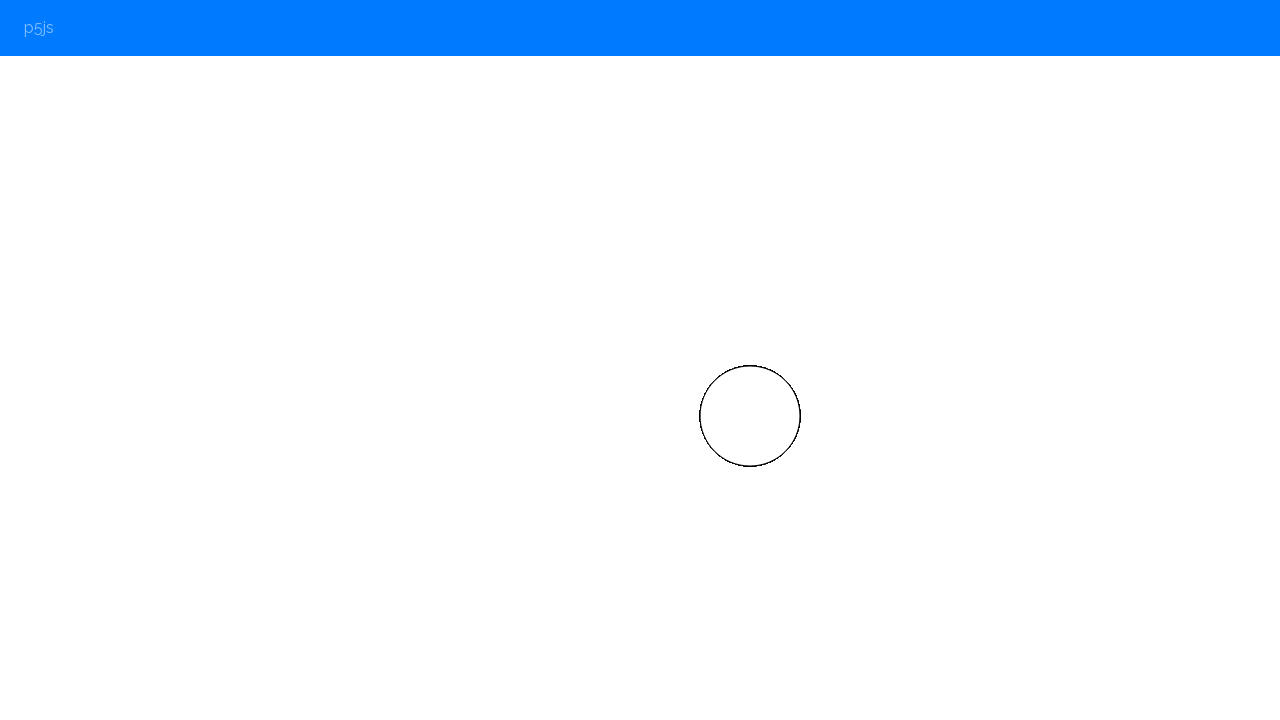

Navigated to p5.js Dots application
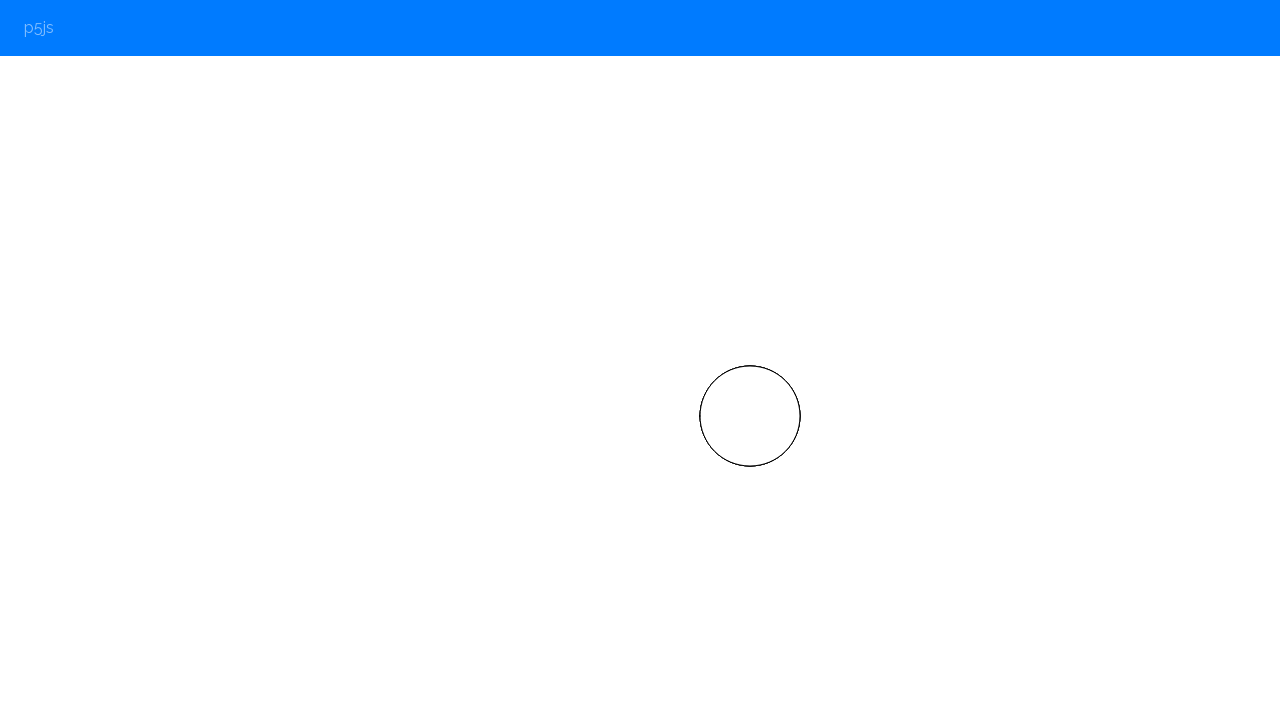

Clicked on canvas body to focus it at (640, 360) on body
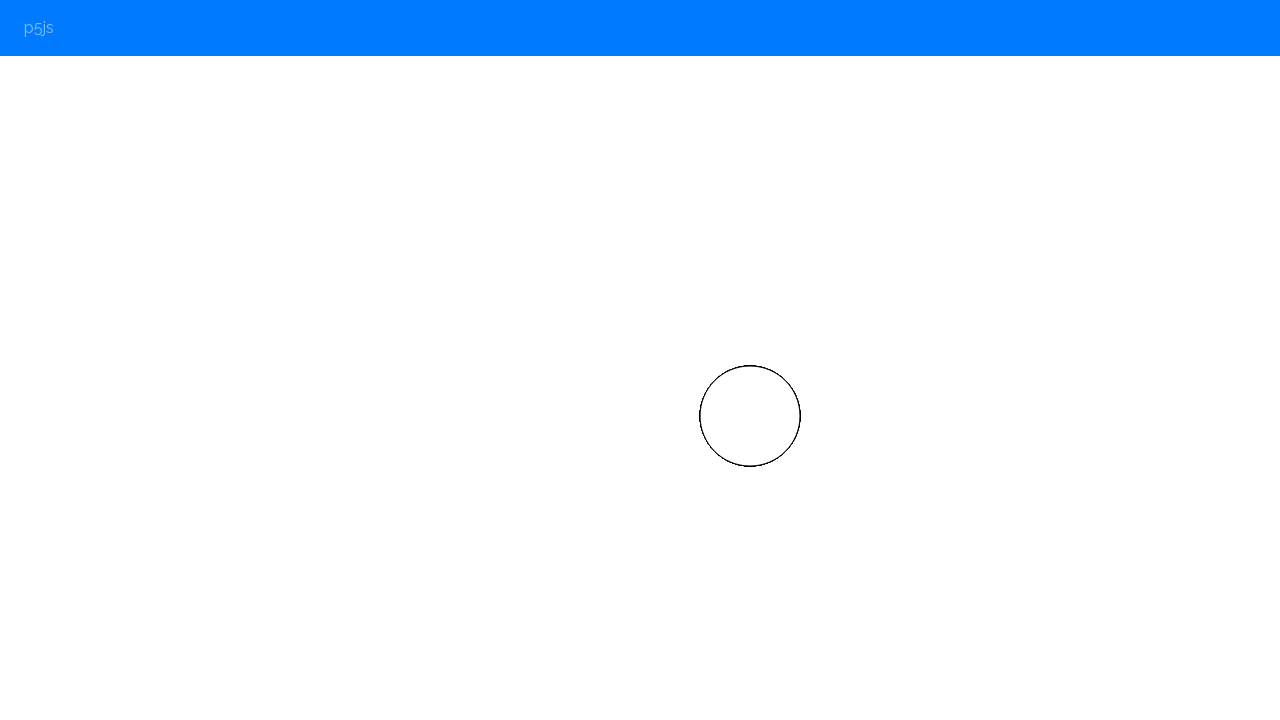

Pressed '2' key for random color change
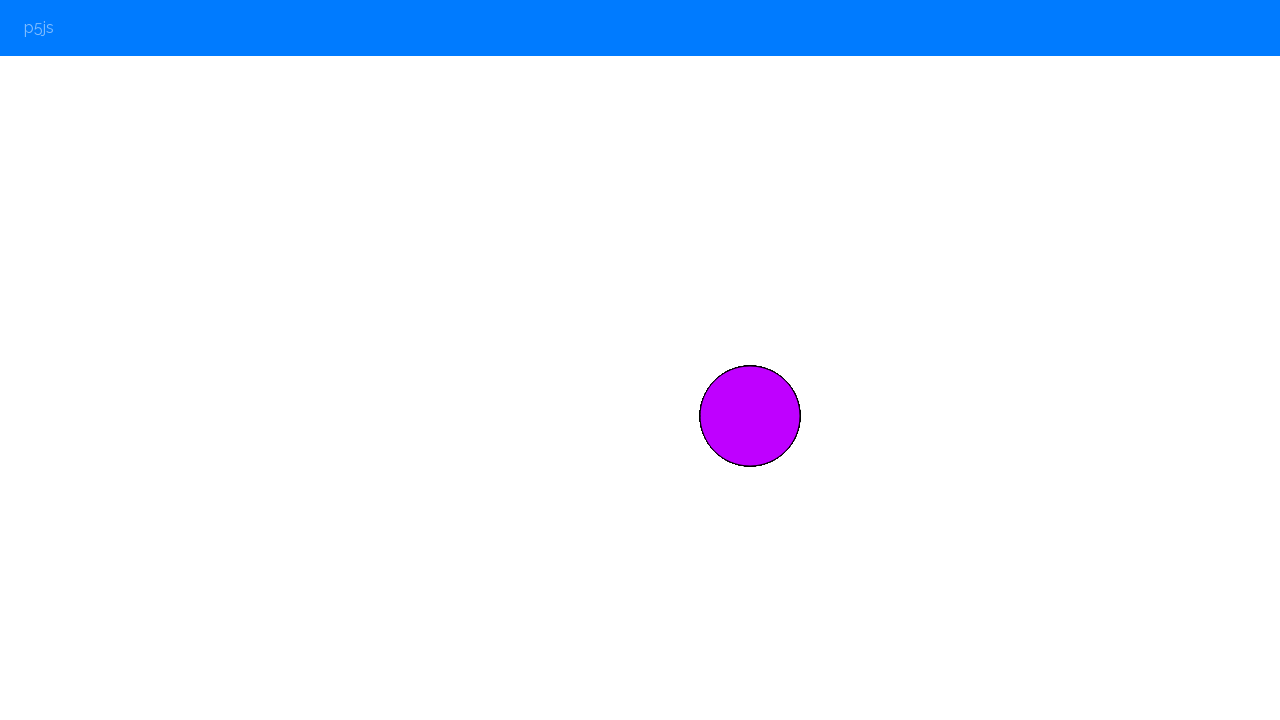

Waited 200ms between color changes
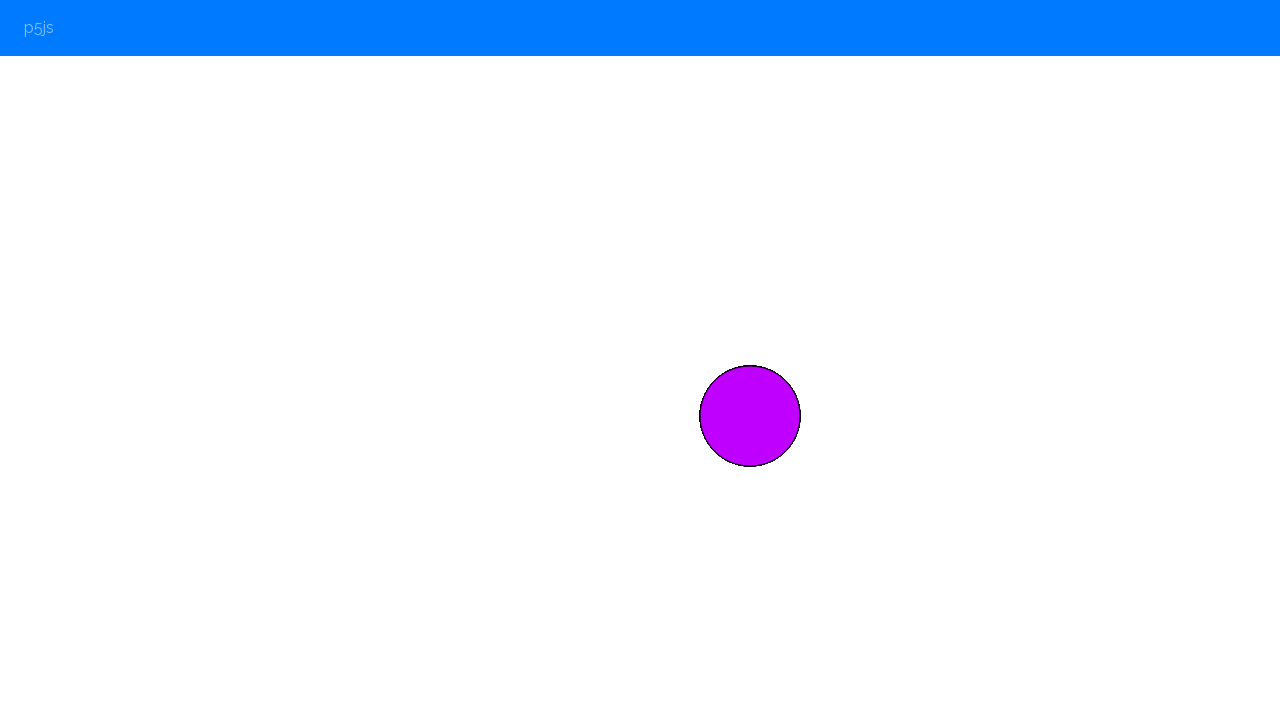

Pressed '2' key for random color change
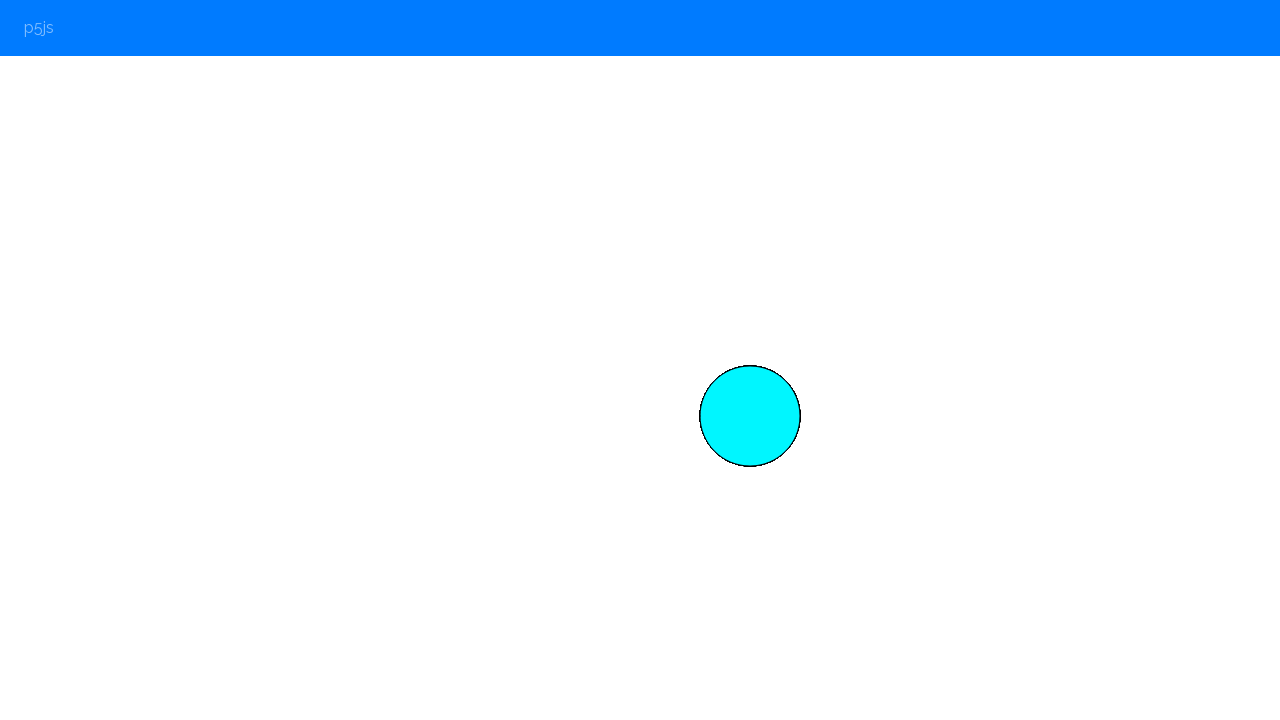

Waited 200ms between color changes
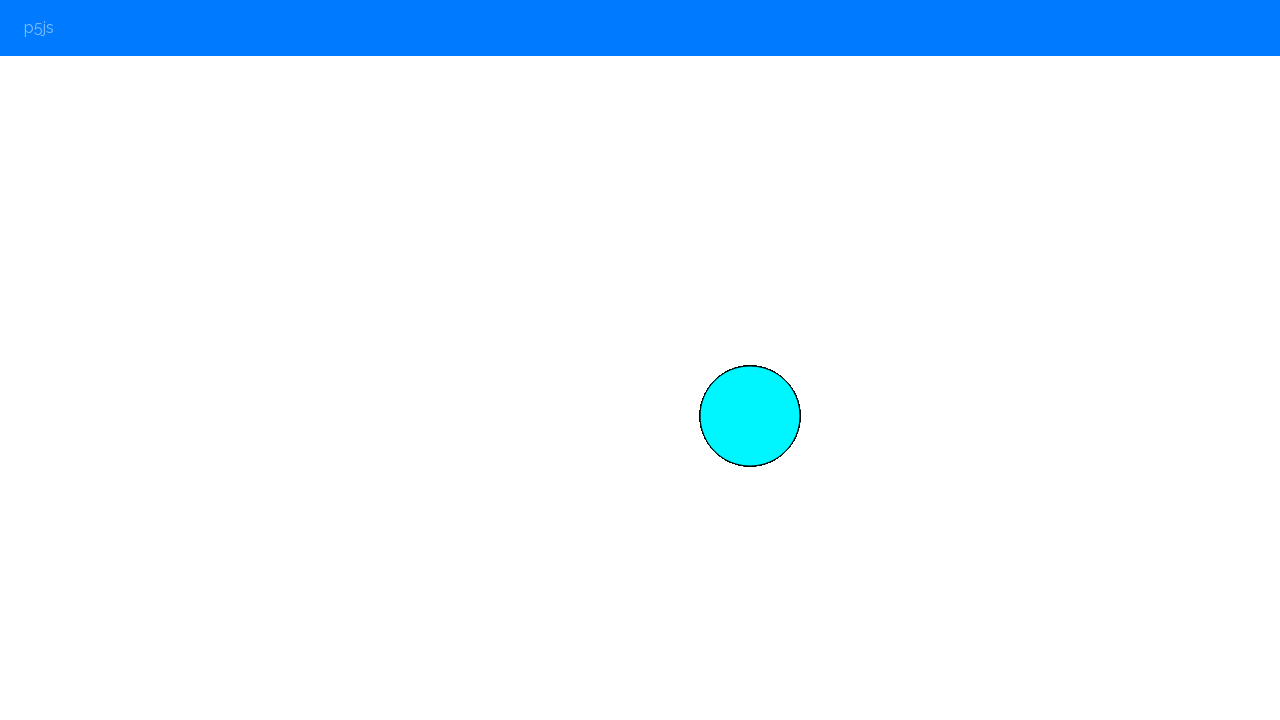

Pressed '2' key for random color change
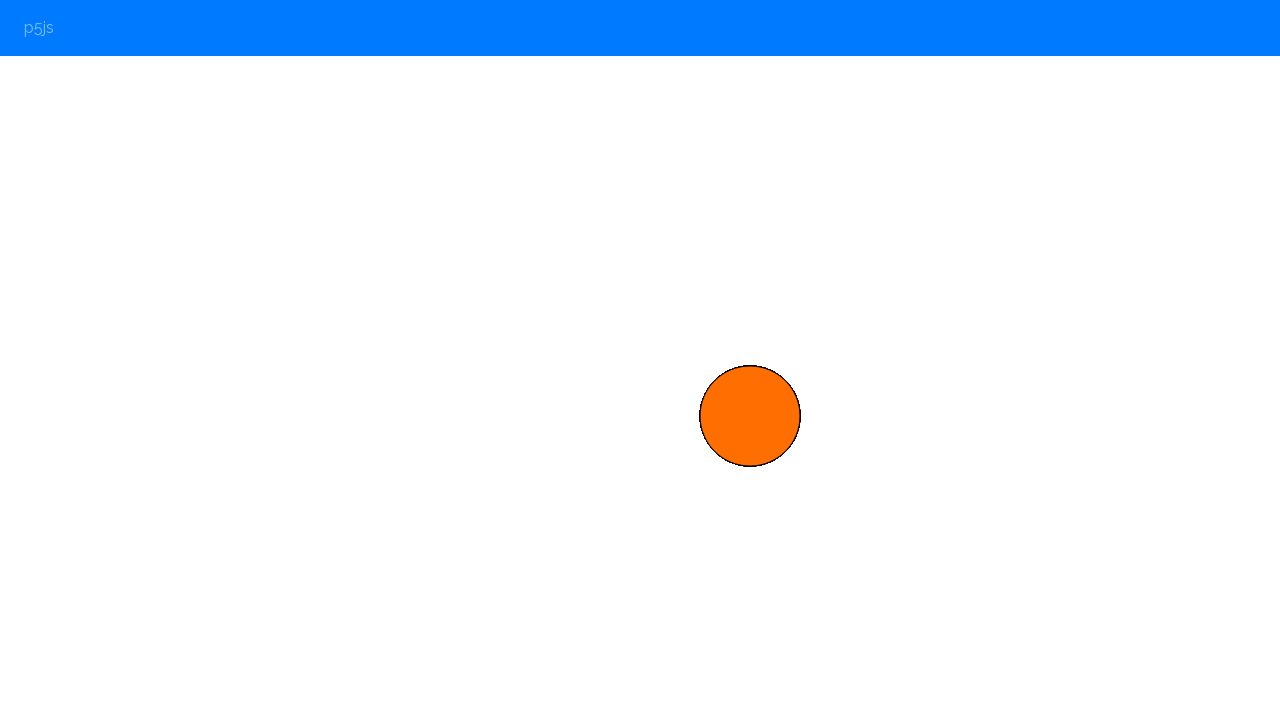

Waited 200ms between color changes
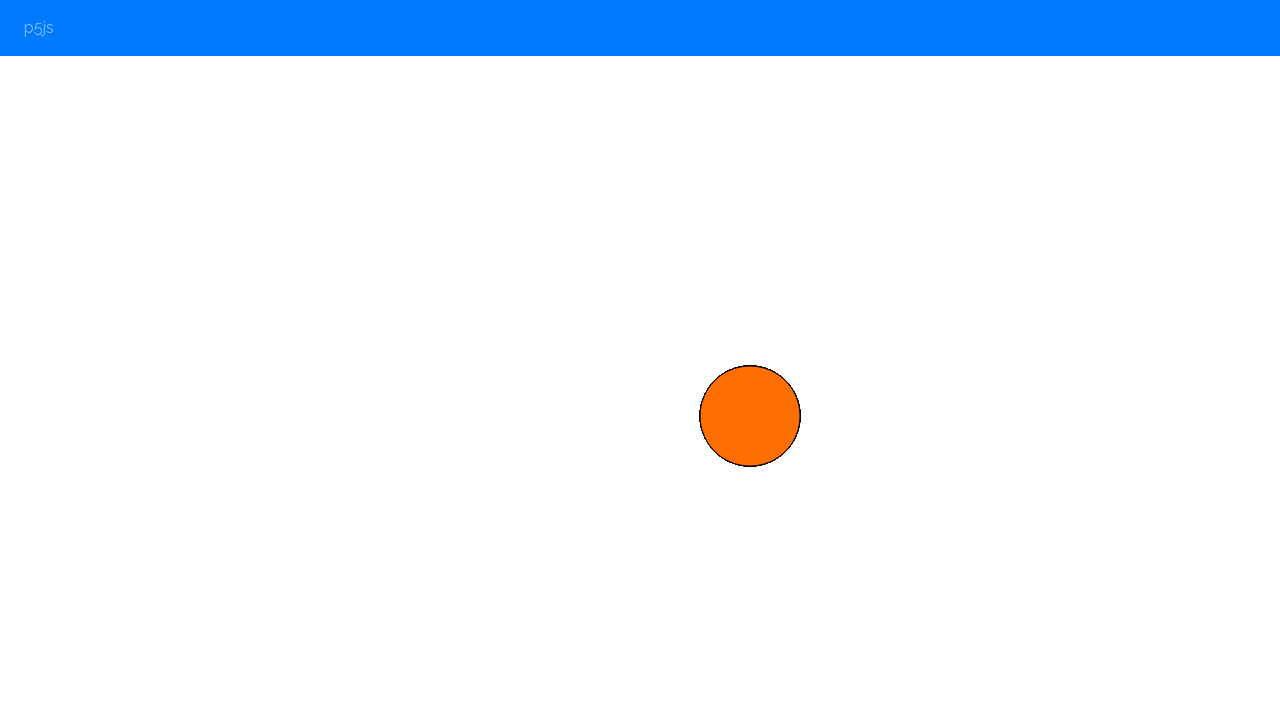

Pressed ArrowUp to draw upward
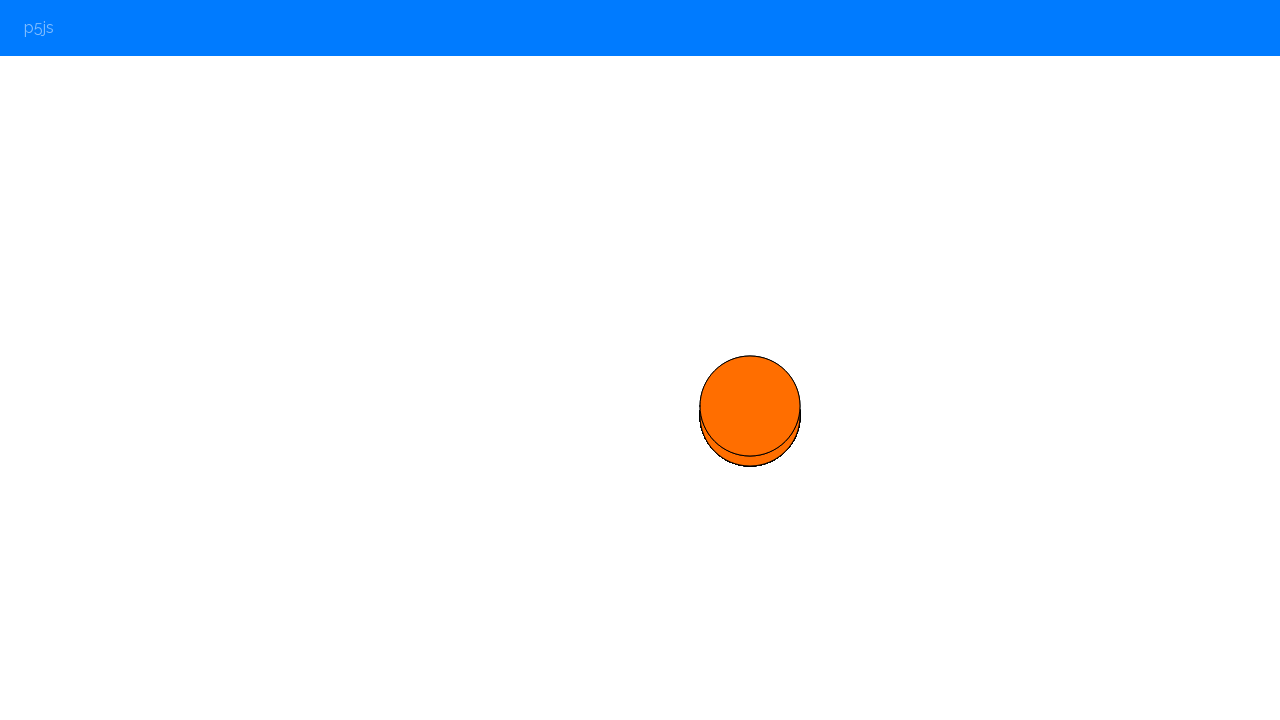

Waited 200ms after ArrowUp press
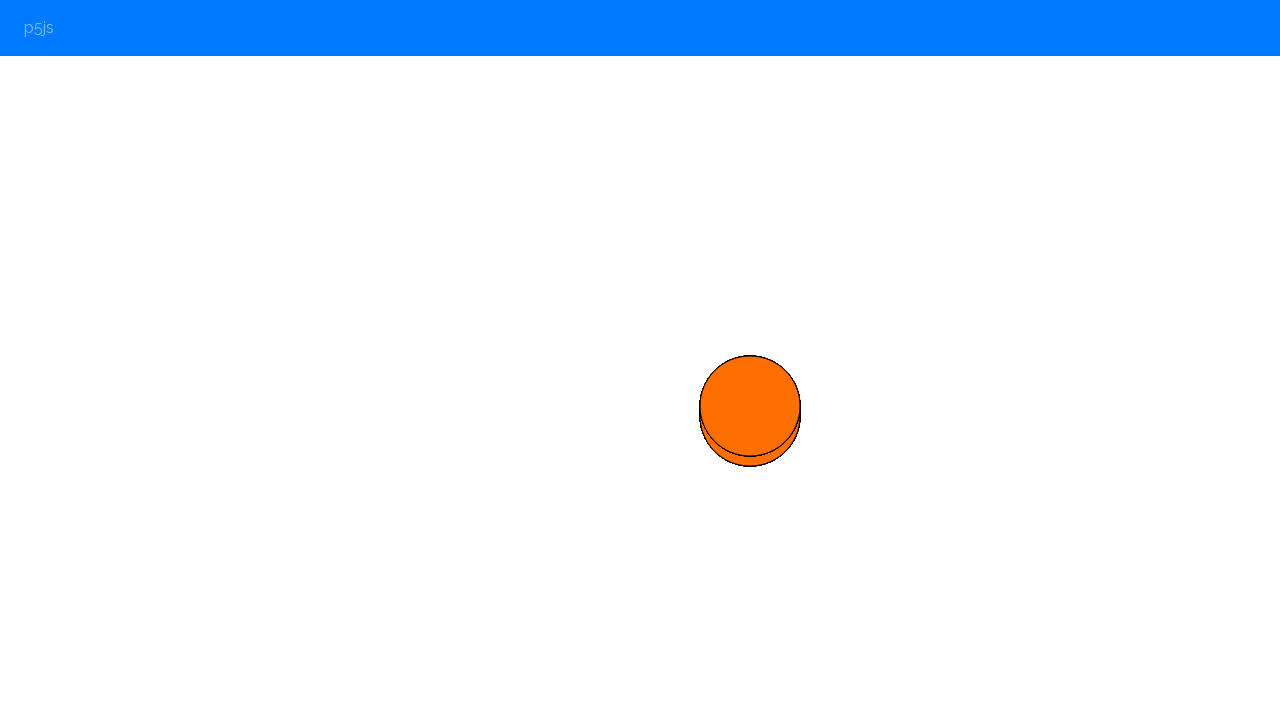

Pressed ArrowUp to draw upward
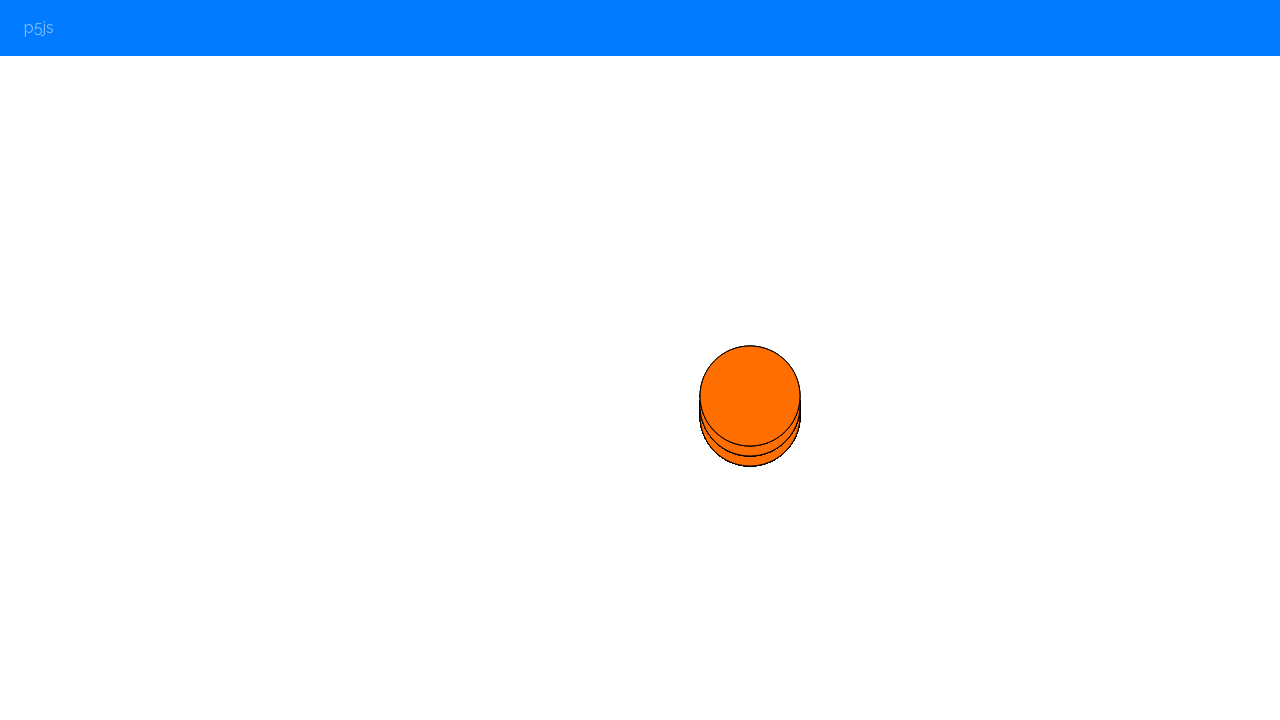

Waited 200ms after ArrowUp press
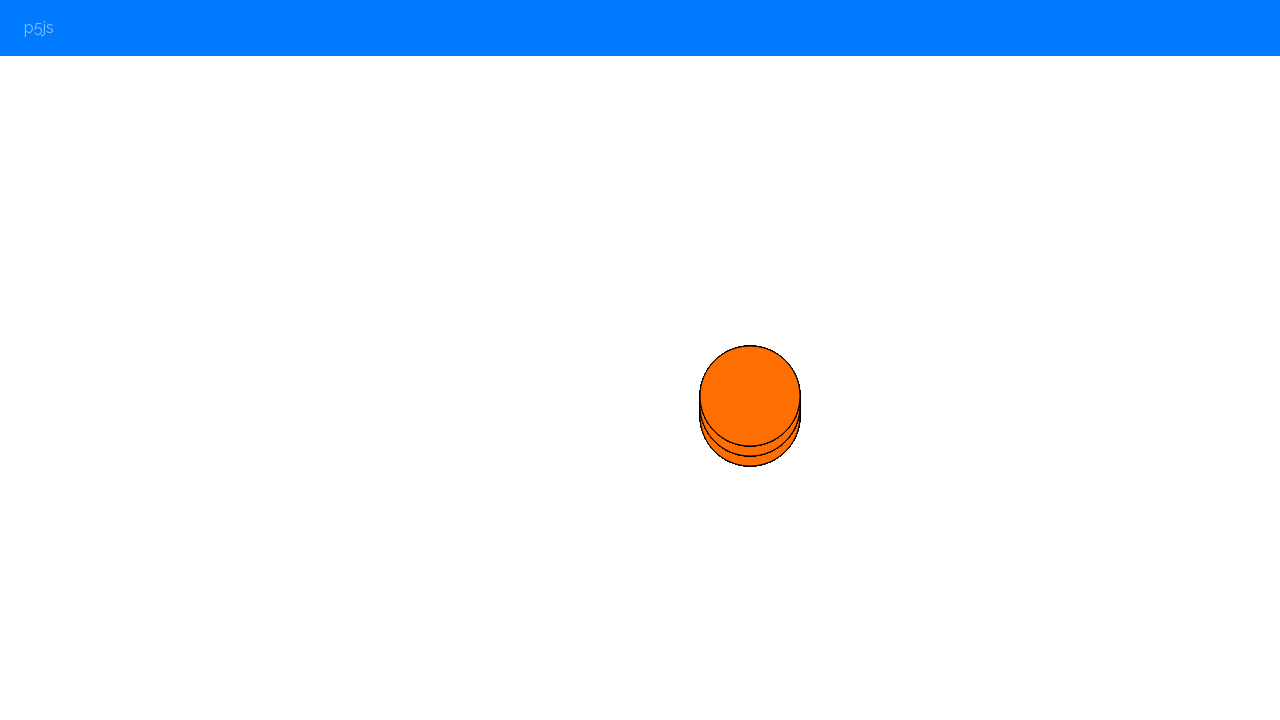

Pressed ArrowUp to draw upward
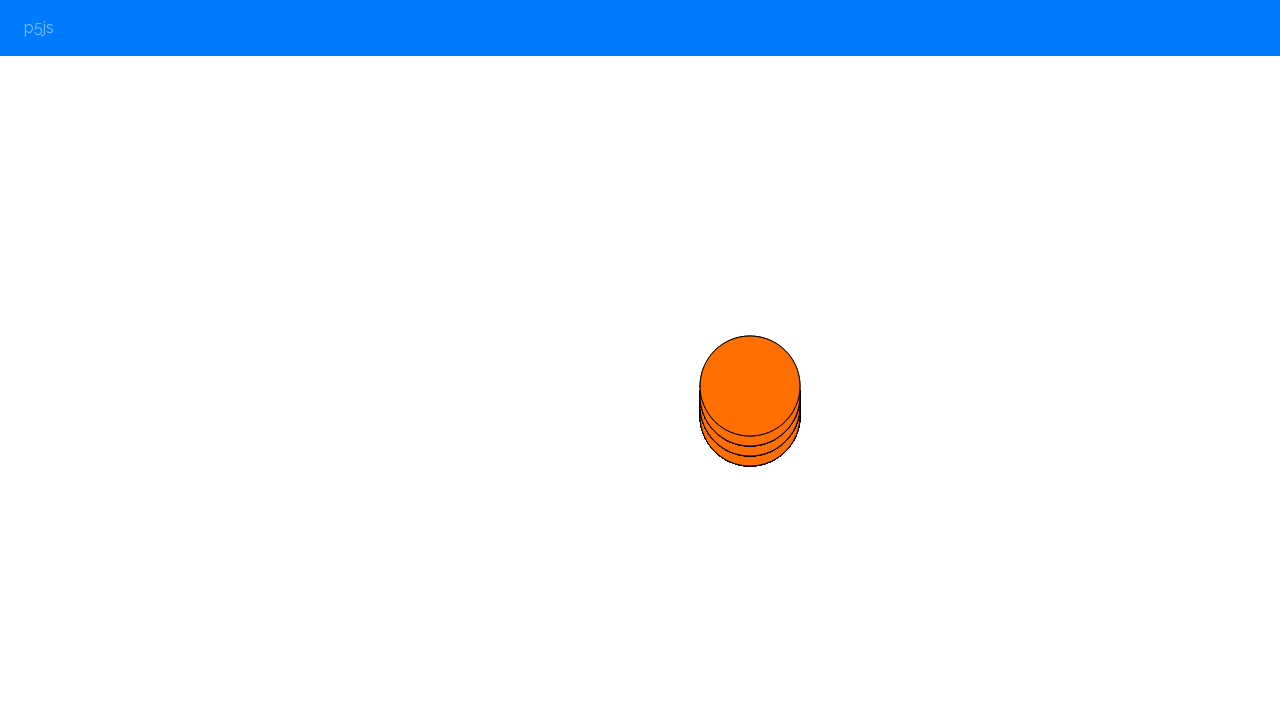

Waited 200ms after ArrowUp press
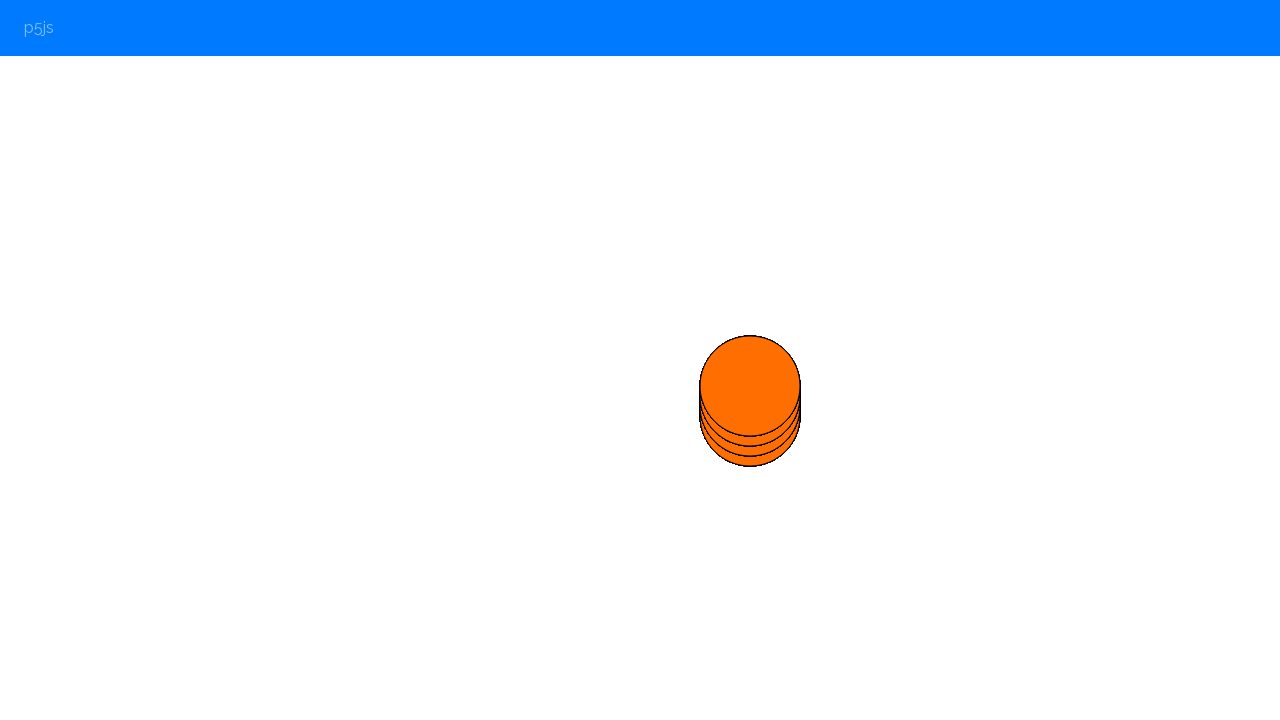

Pressed ArrowUp to draw upward
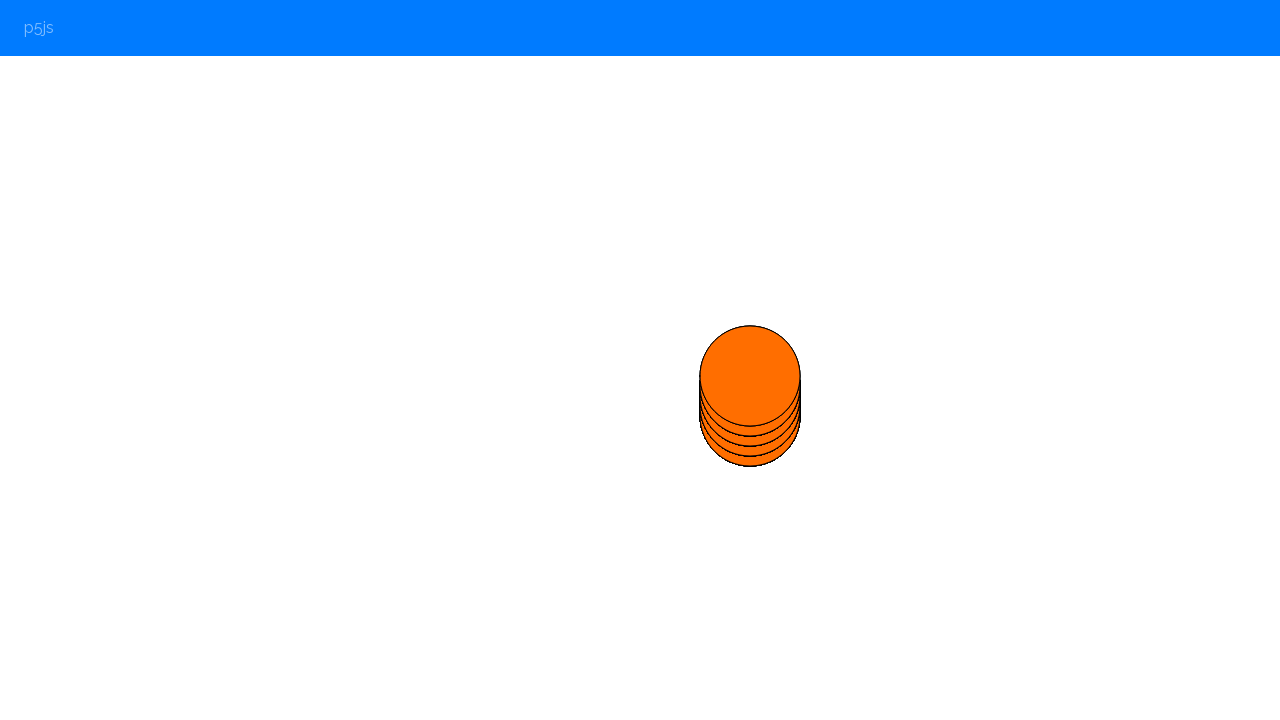

Waited 200ms after ArrowUp press
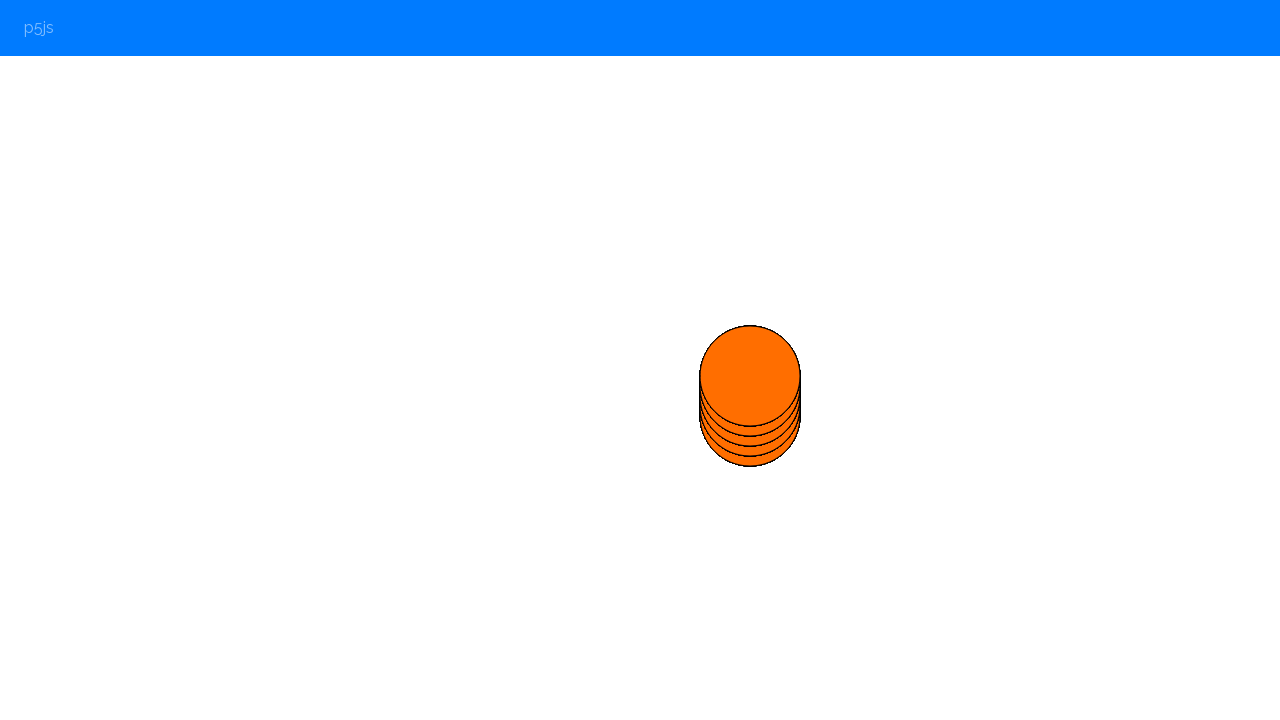

Pressed '2' key for random color change before right direction
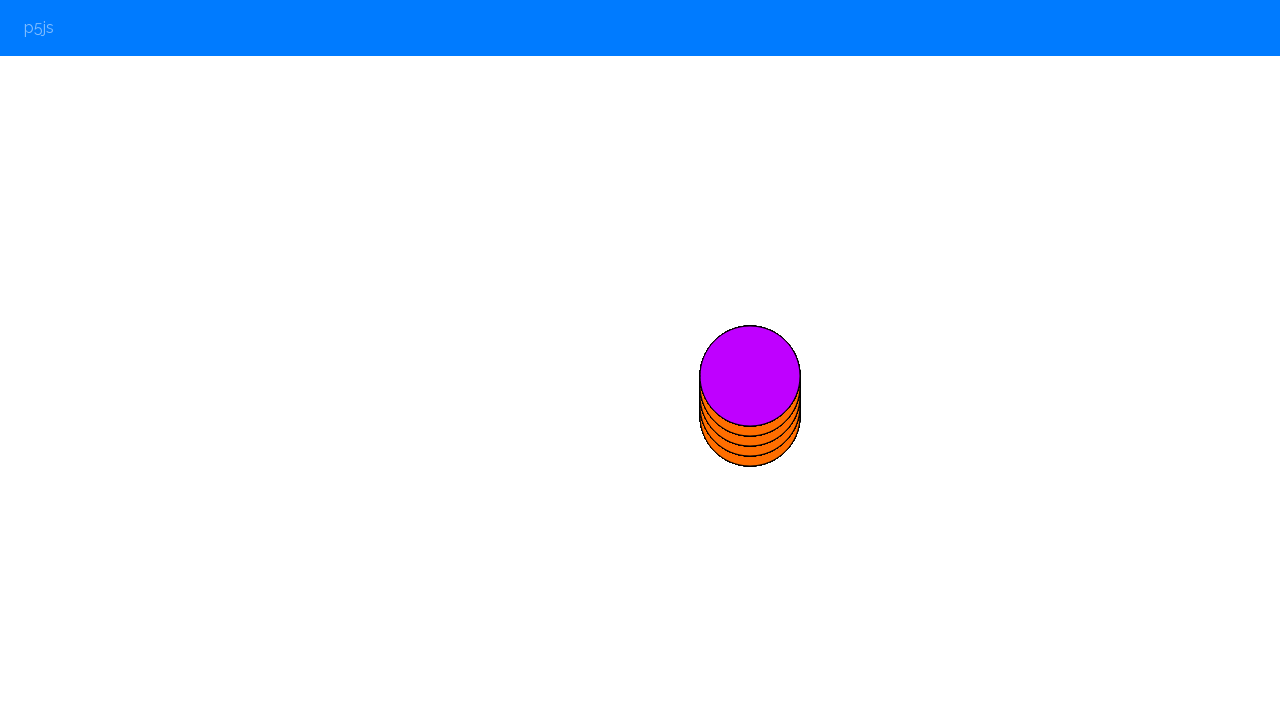

Waited 200ms after color change
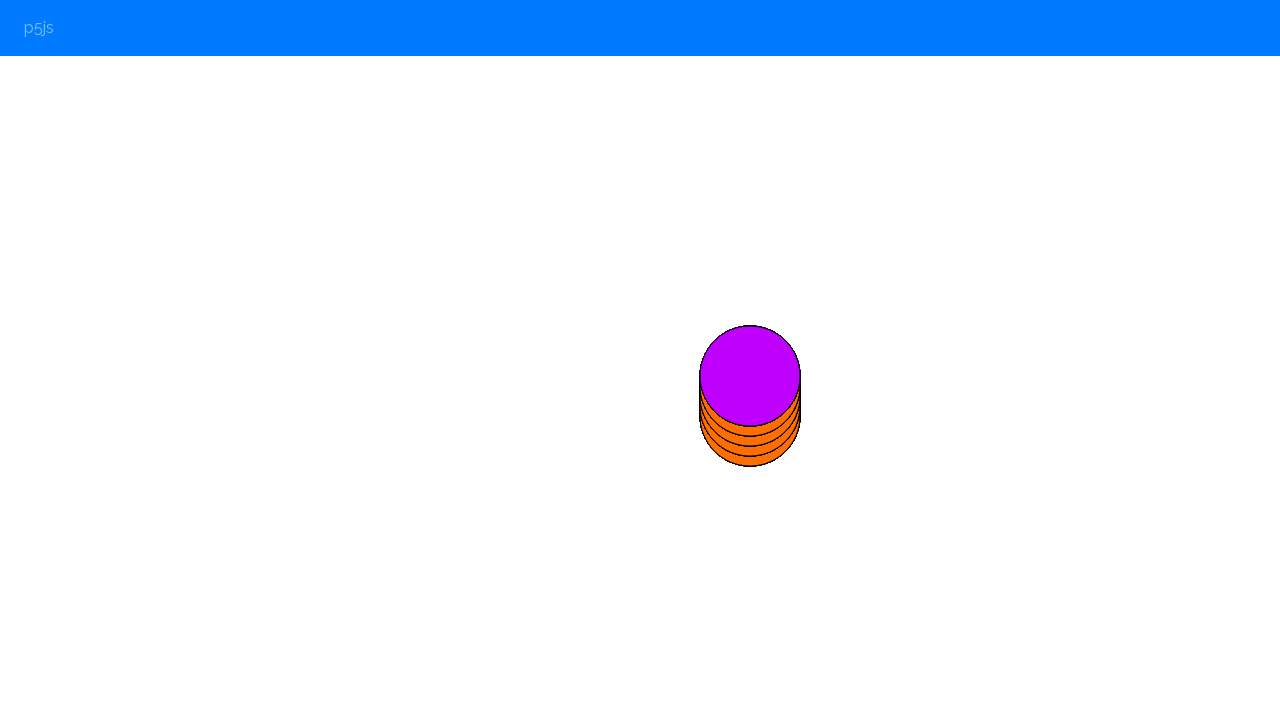

Pressed ArrowRight to draw rightward
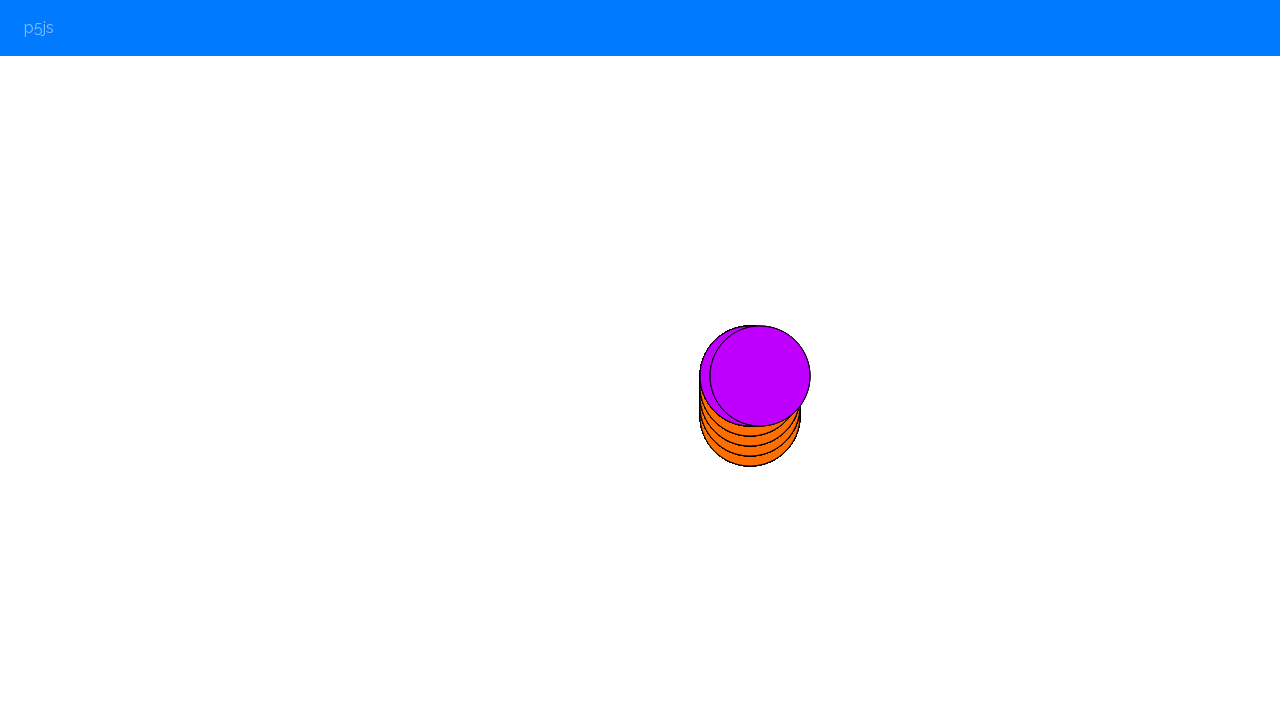

Waited 200ms after ArrowRight press
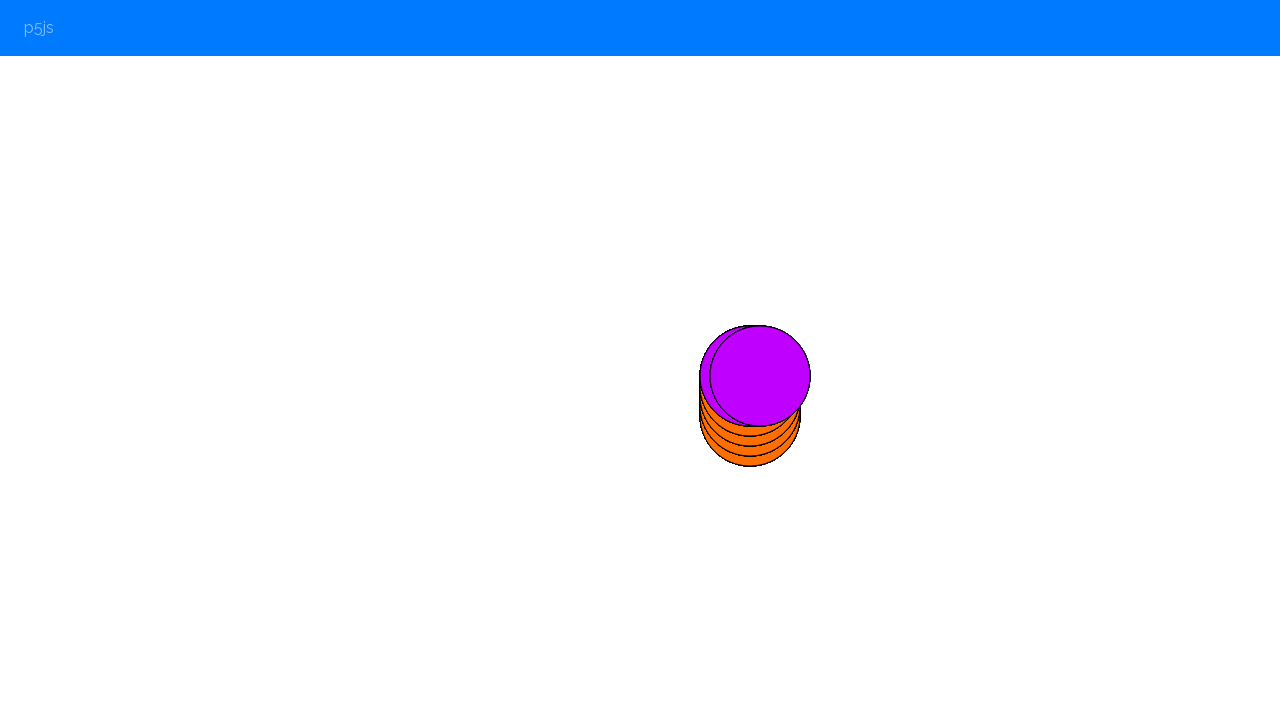

Pressed ArrowRight to draw rightward
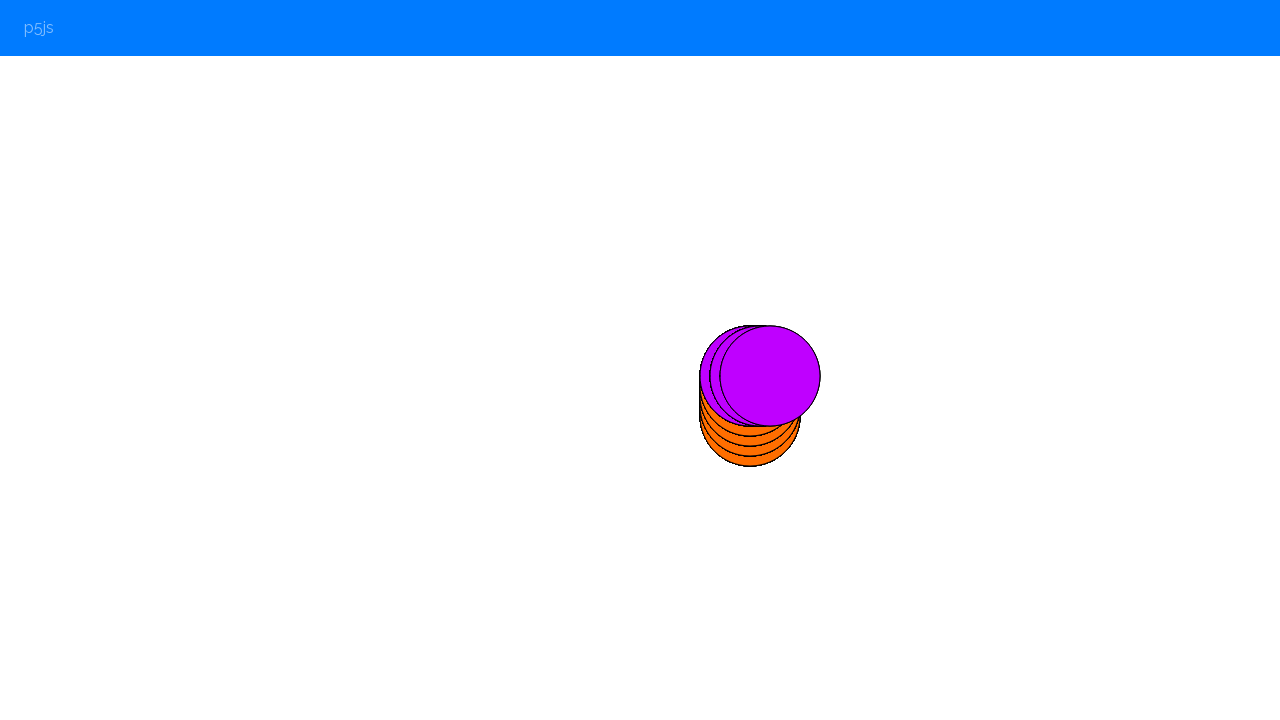

Waited 200ms after ArrowRight press
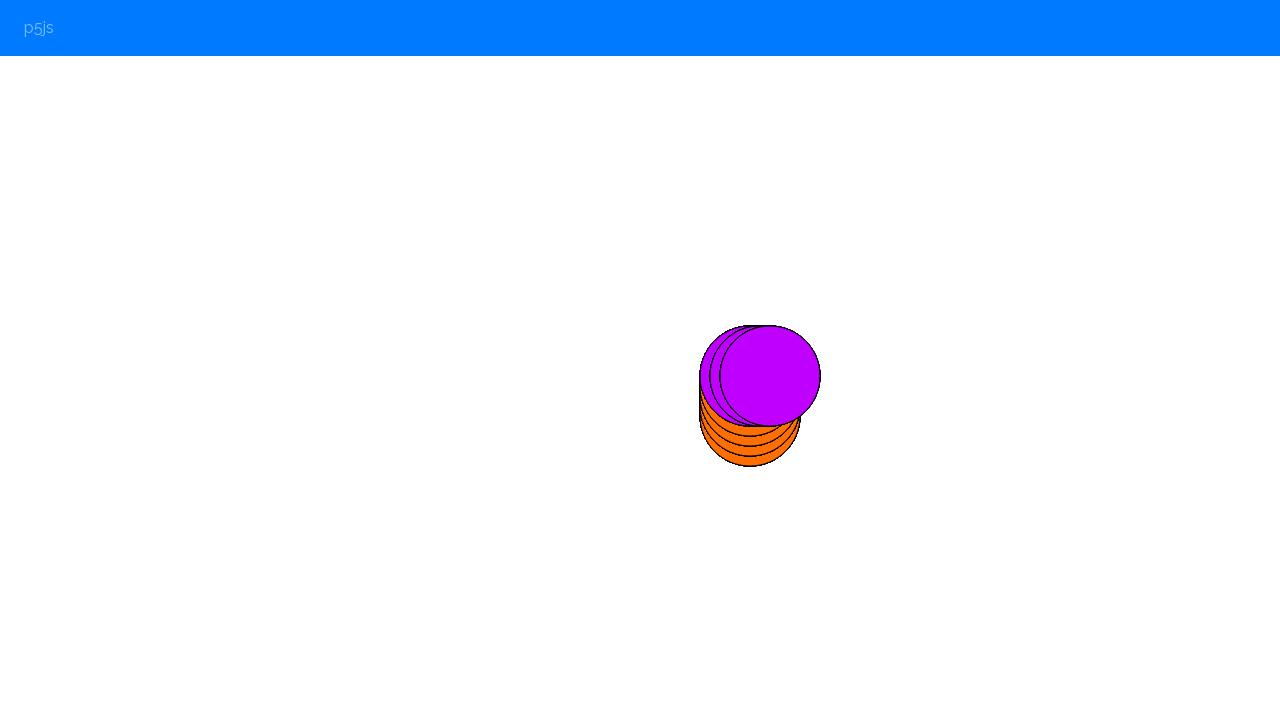

Pressed ArrowRight to draw rightward
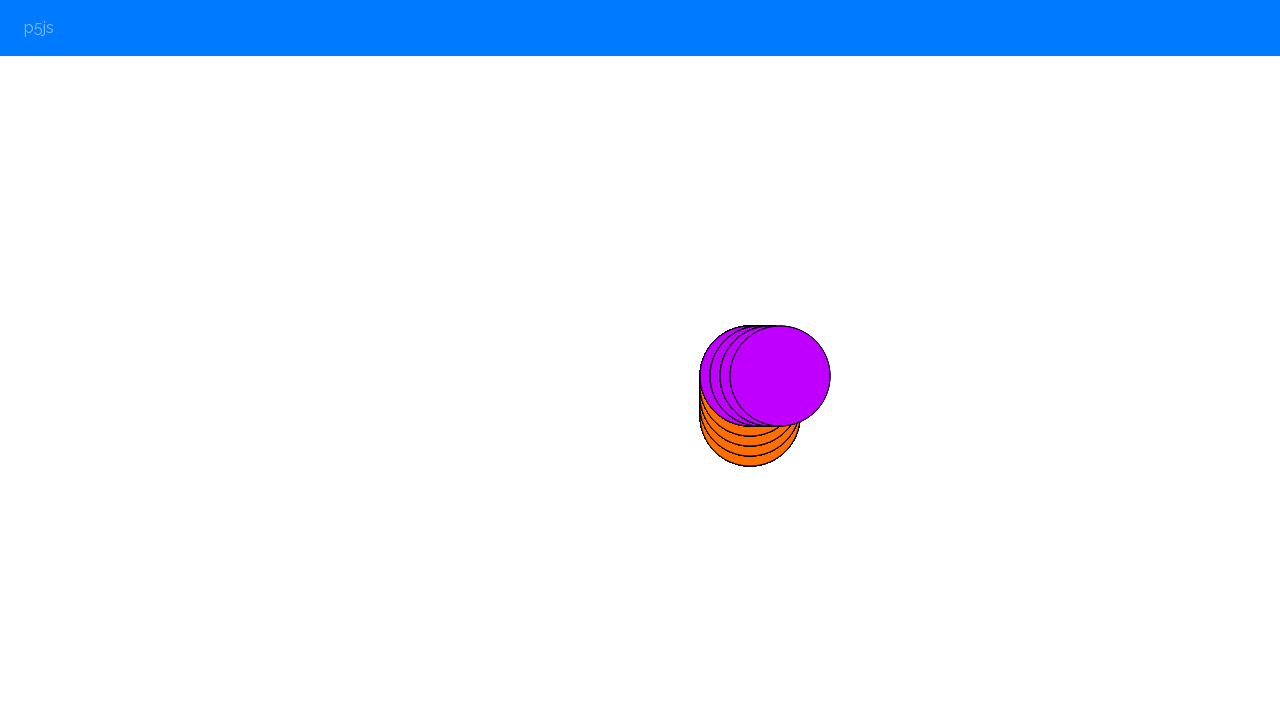

Waited 200ms after ArrowRight press
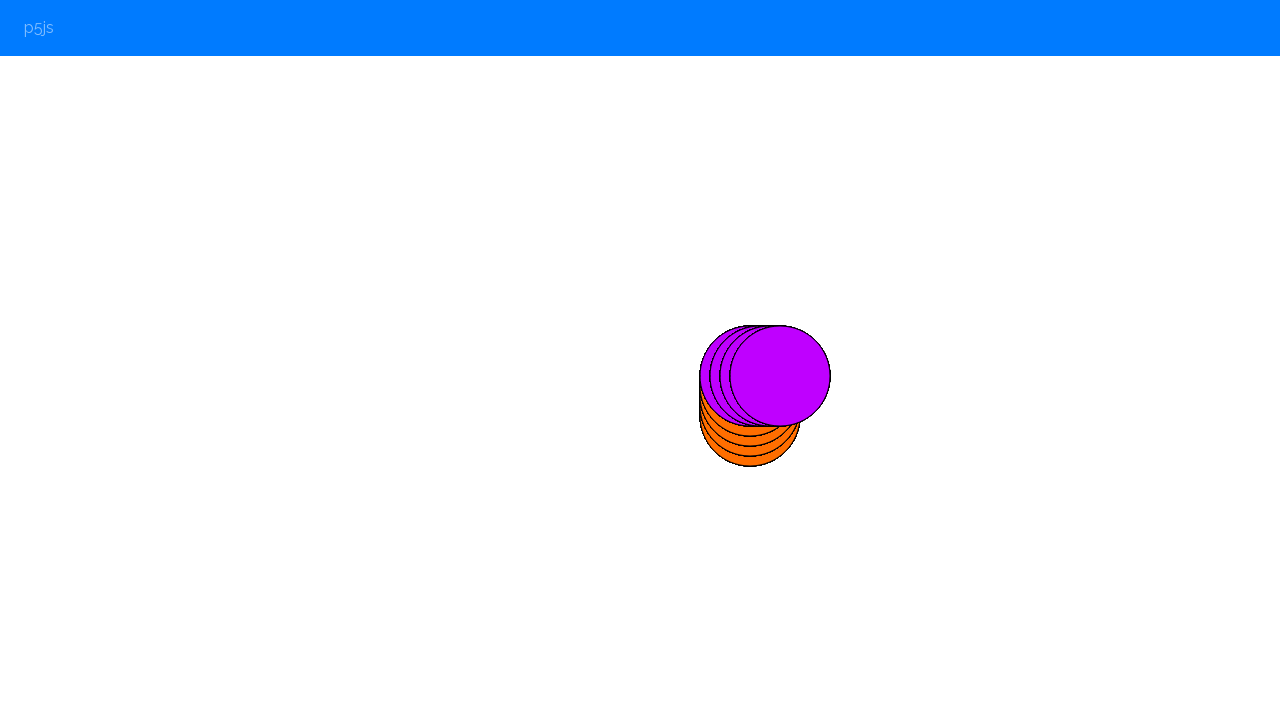

Pressed ArrowRight to draw rightward
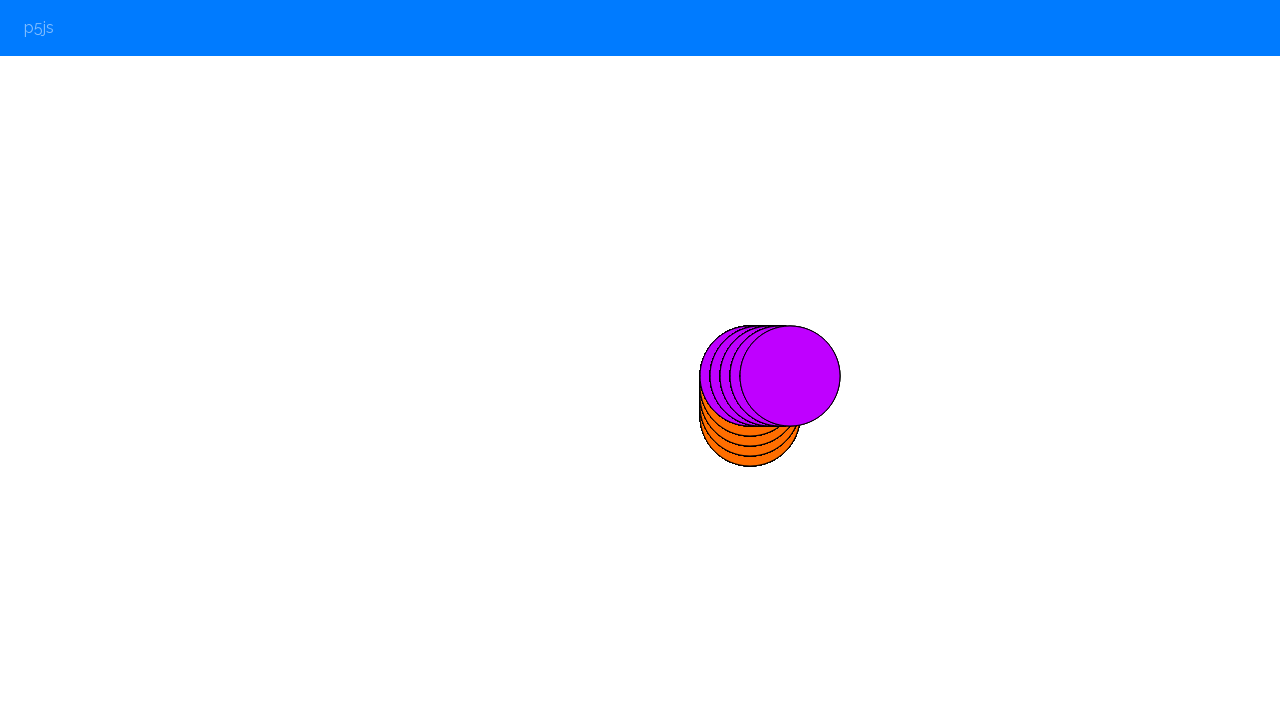

Waited 200ms after ArrowRight press
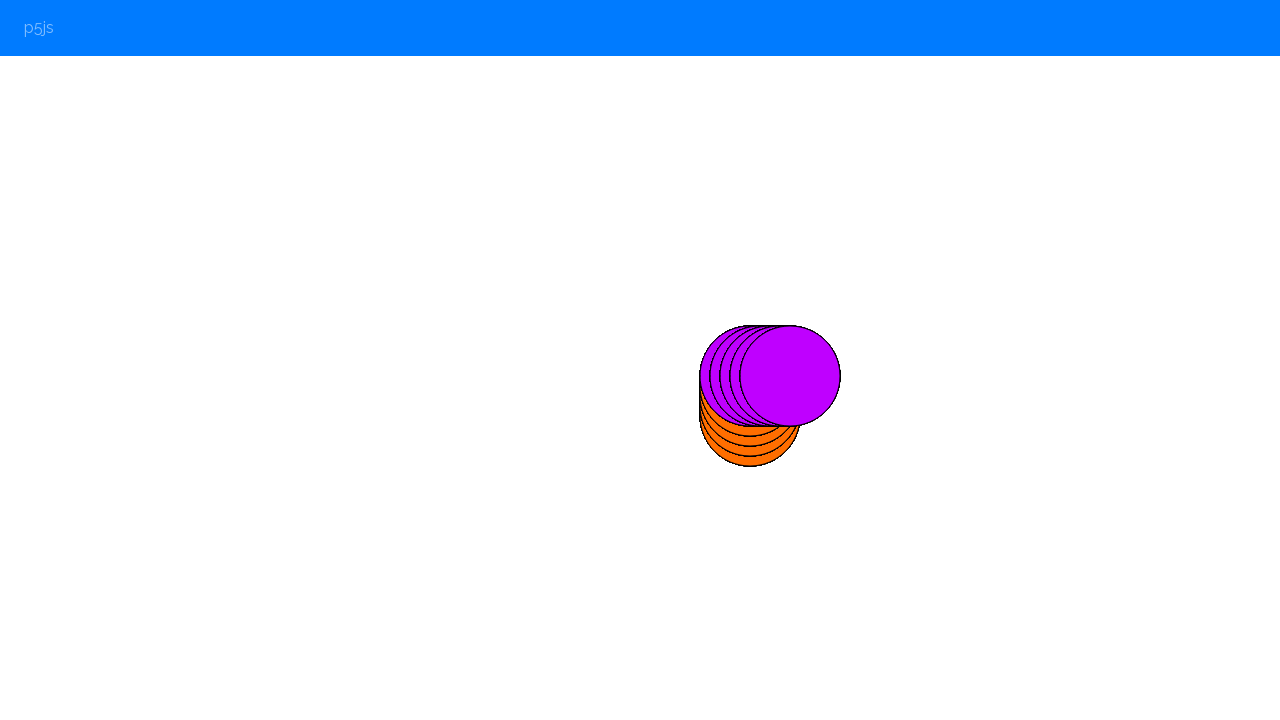

Pressed '2' key for random color change before down direction
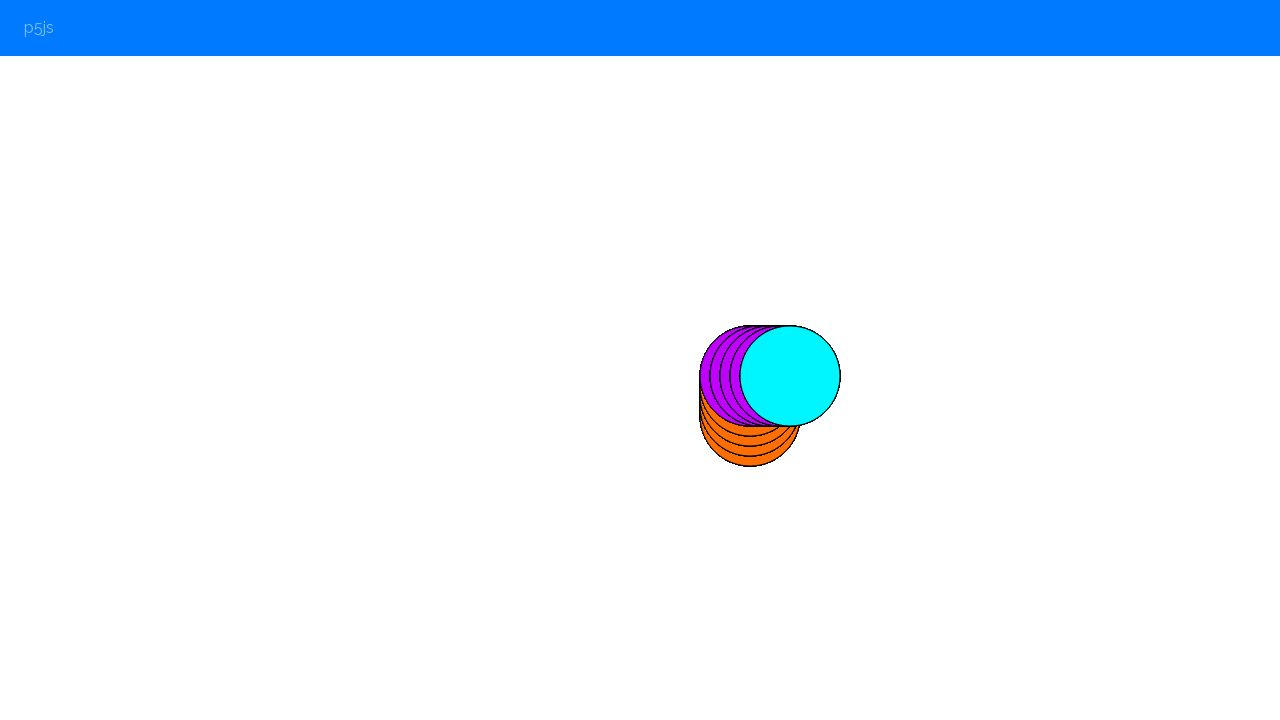

Waited 200ms after color change
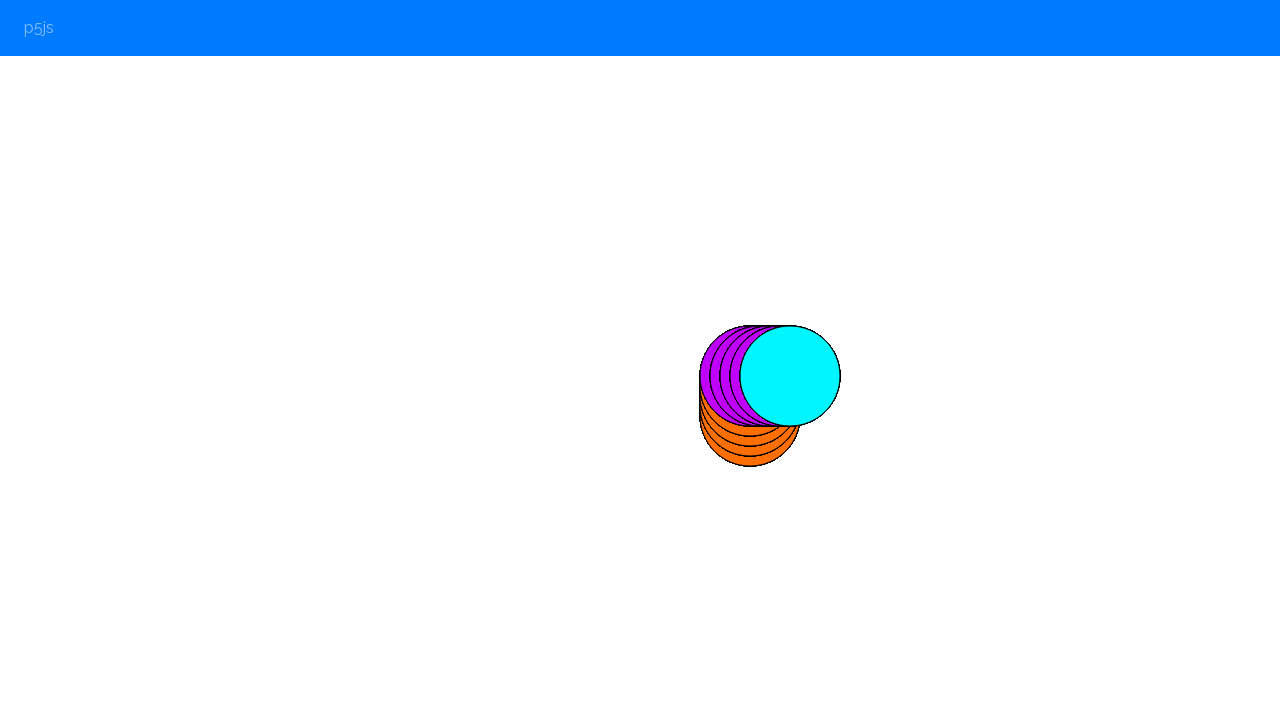

Pressed ArrowDown to draw downward
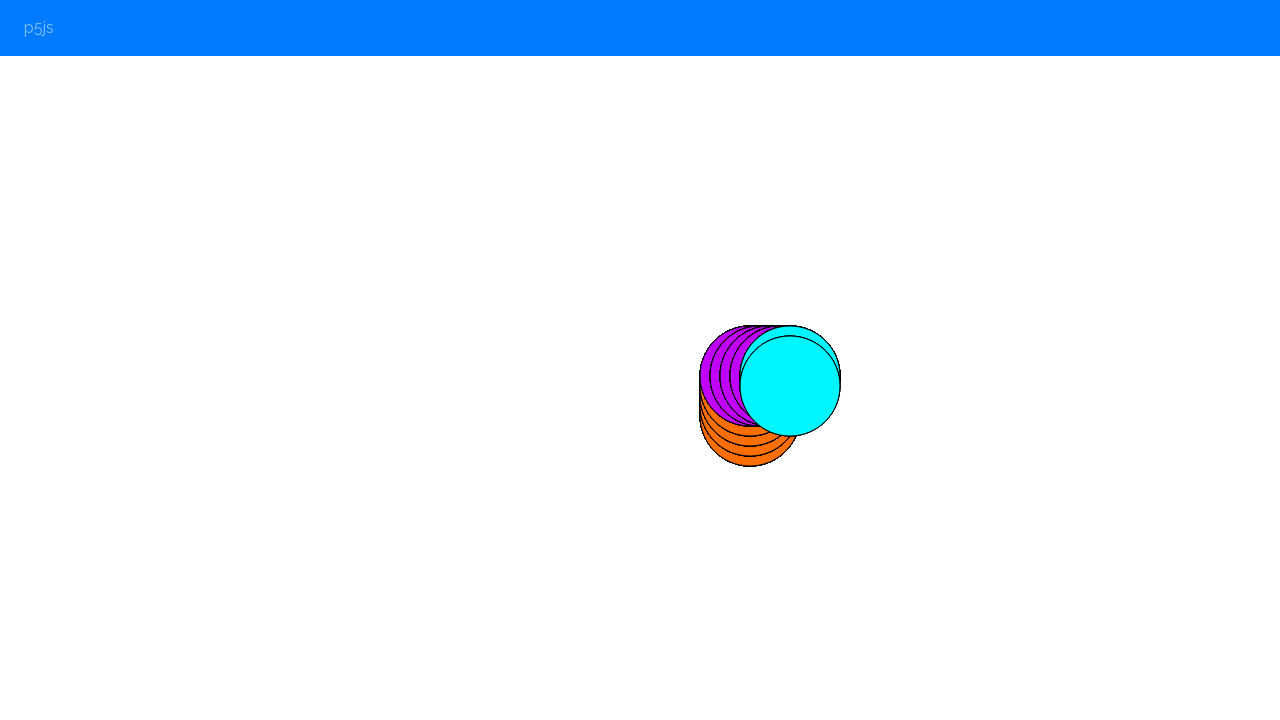

Waited 200ms after ArrowDown press
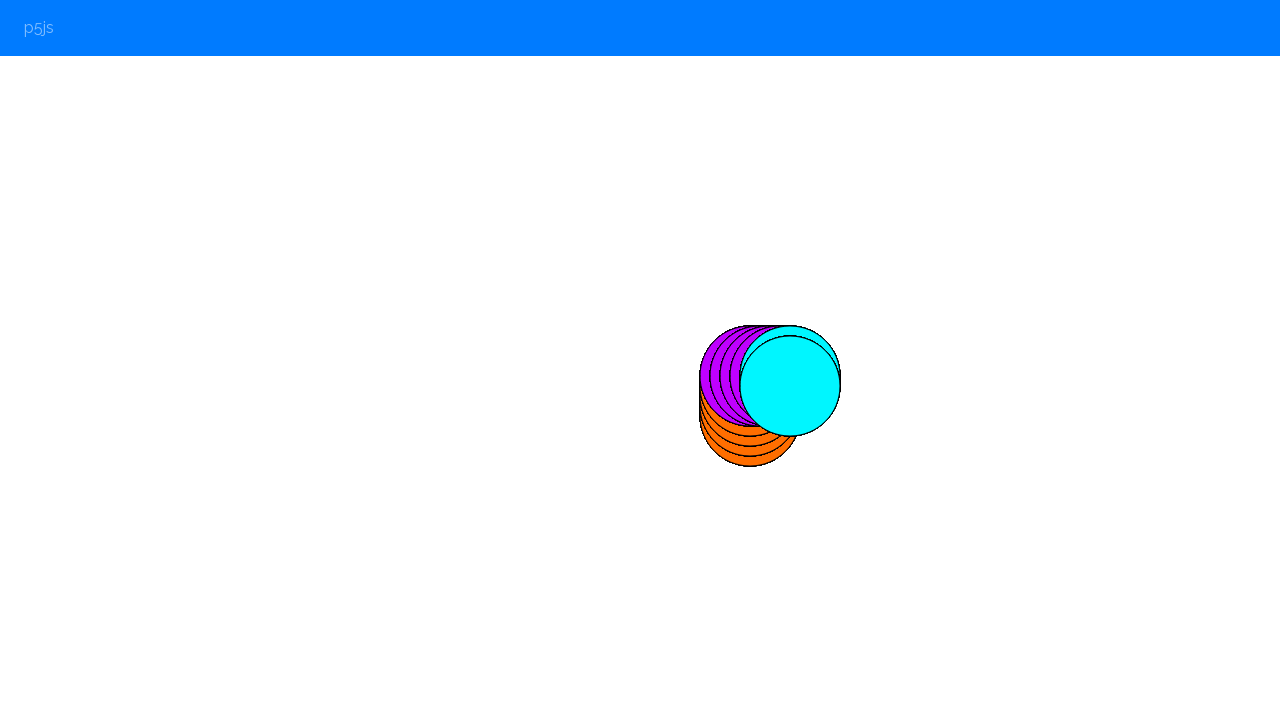

Pressed ArrowDown to draw downward
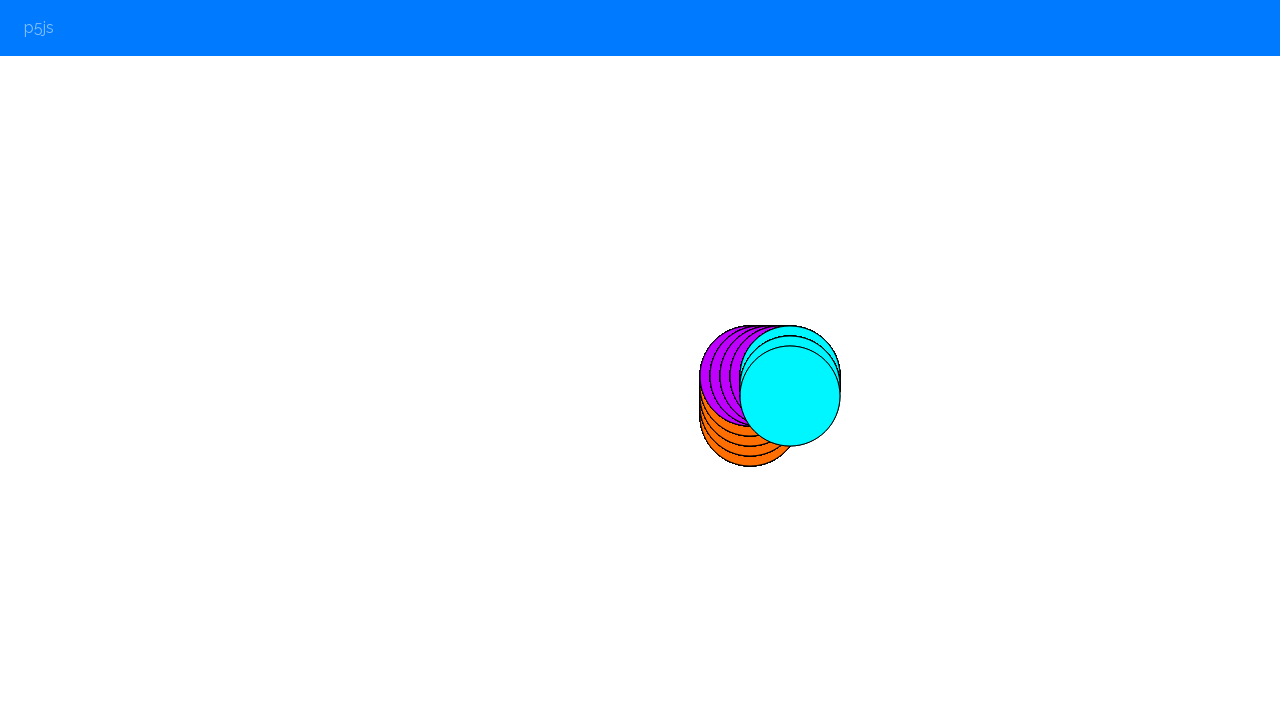

Waited 200ms after ArrowDown press
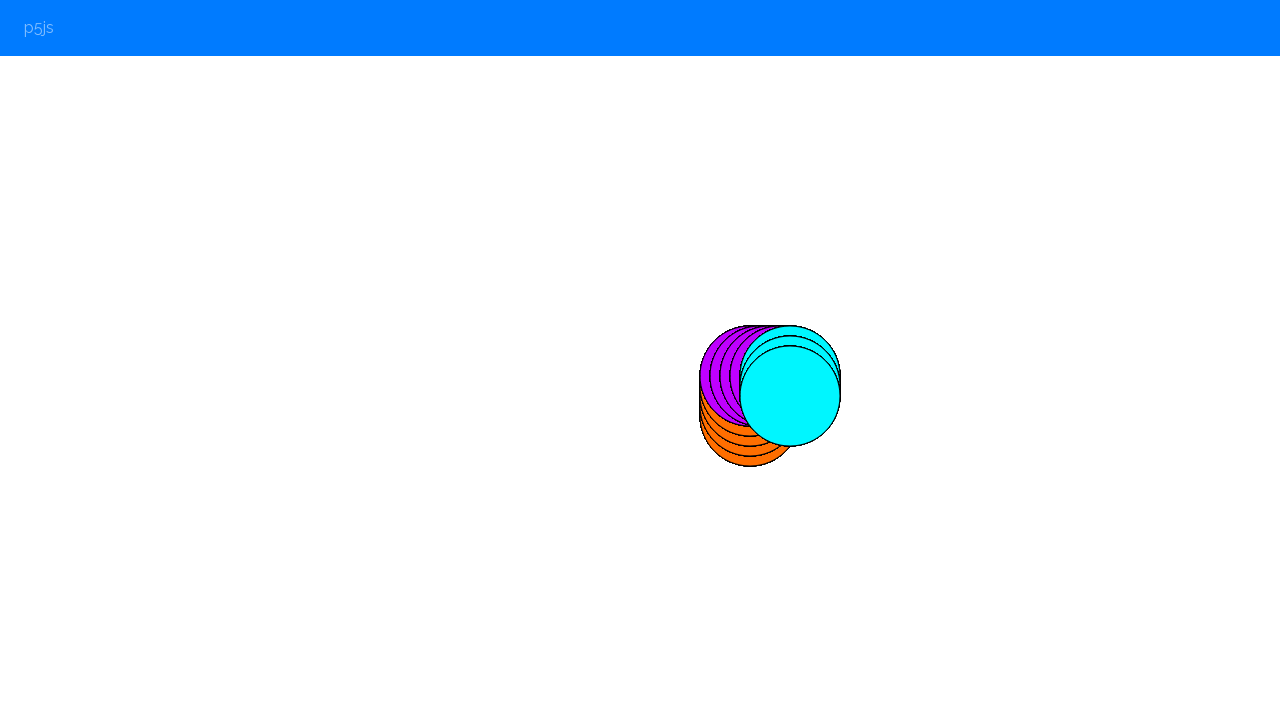

Pressed ArrowDown to draw downward
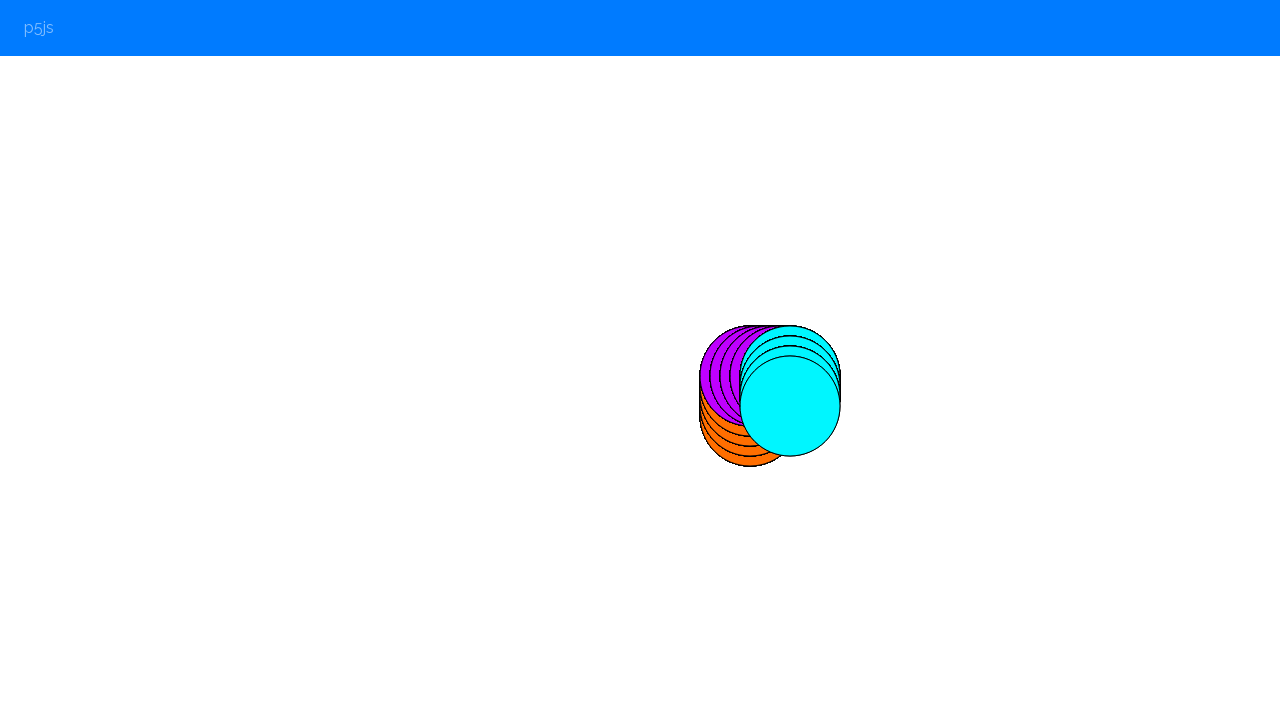

Waited 200ms after ArrowDown press
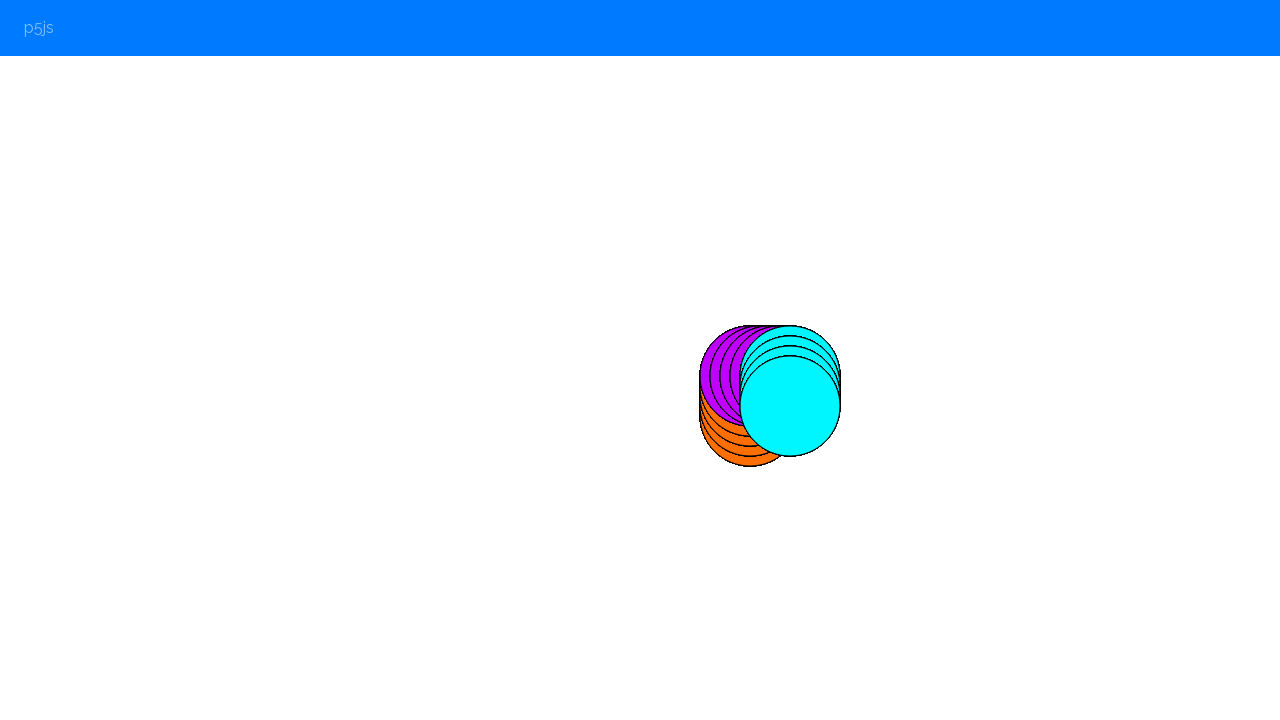

Pressed ArrowDown to draw downward
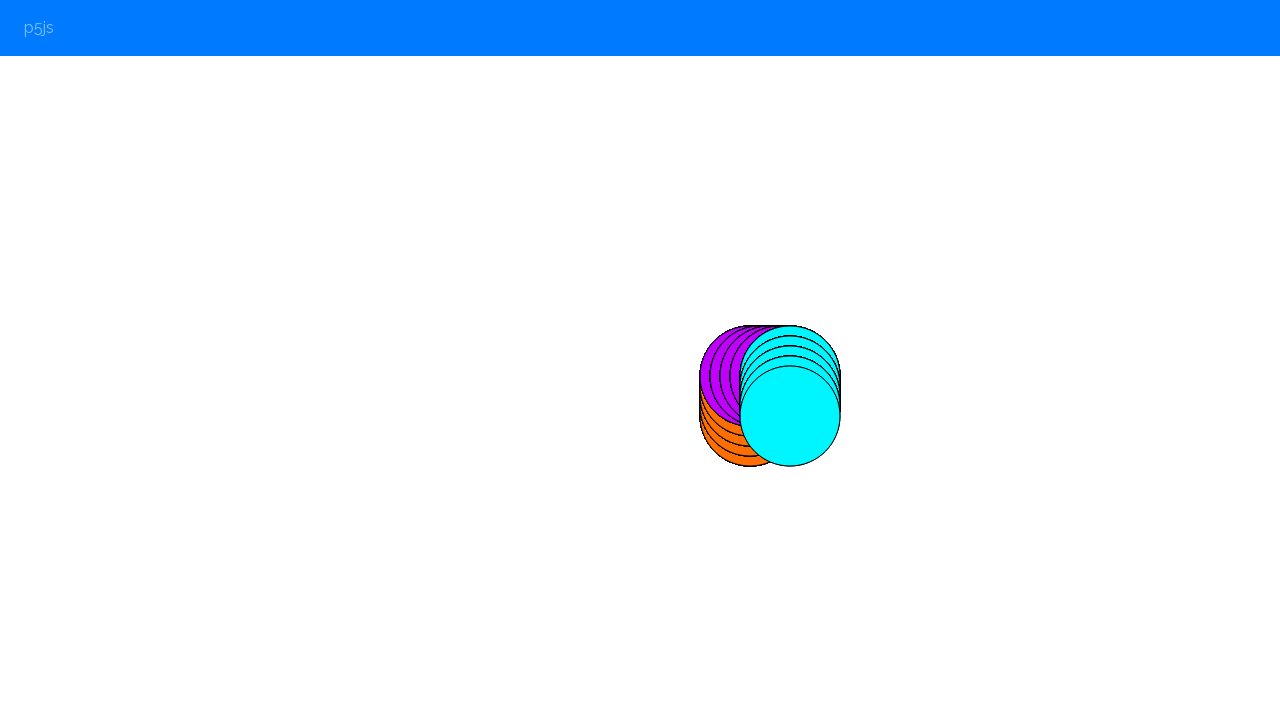

Waited 200ms after ArrowDown press
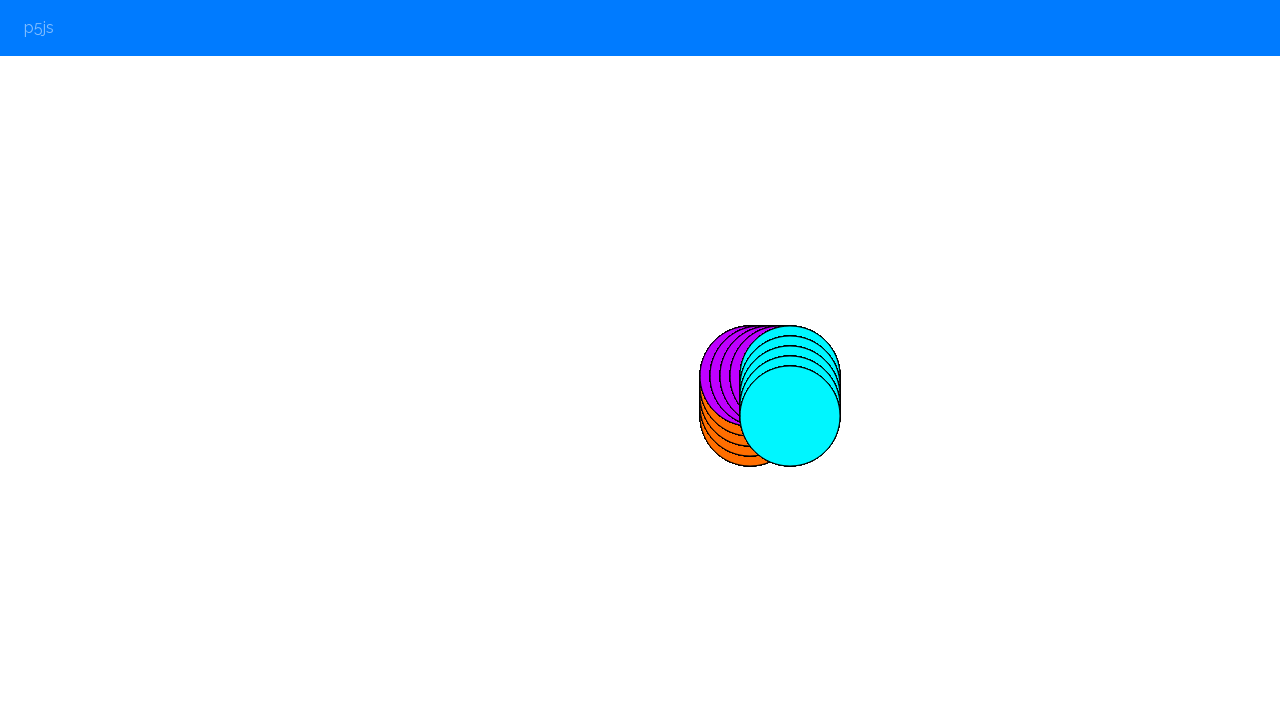

Pressed '2' key for random color change before left direction
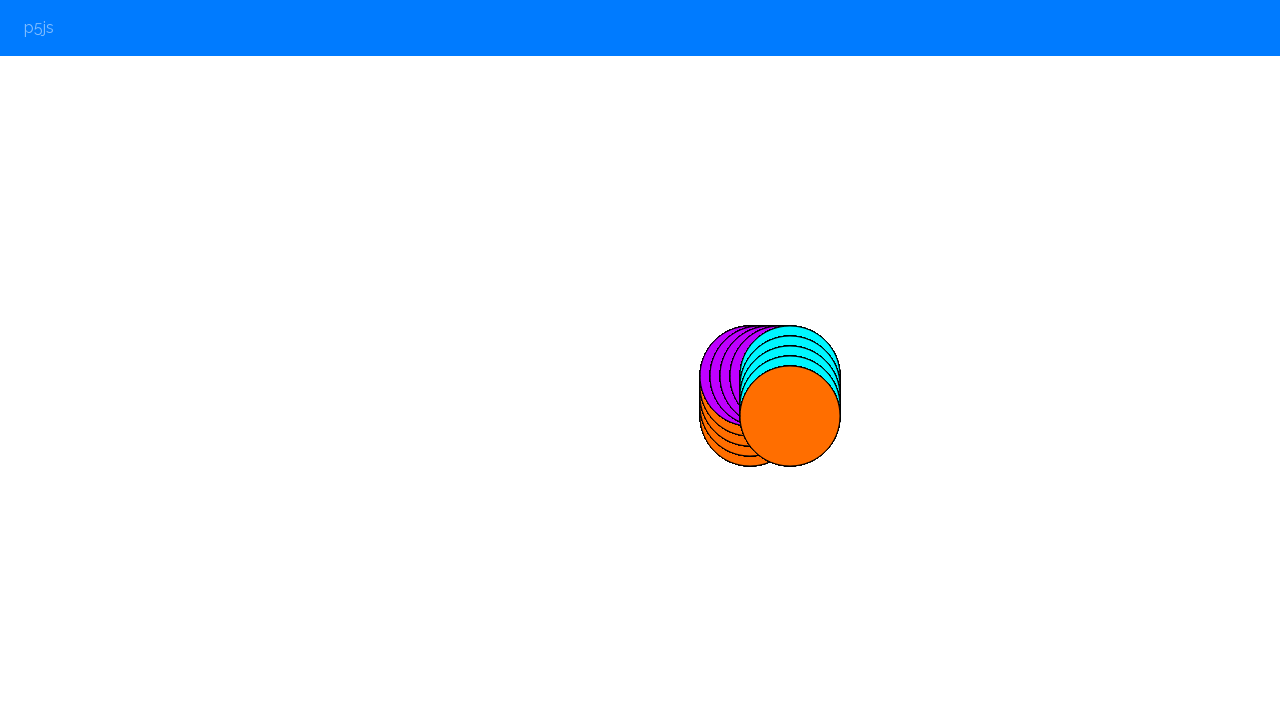

Waited 200ms after color change
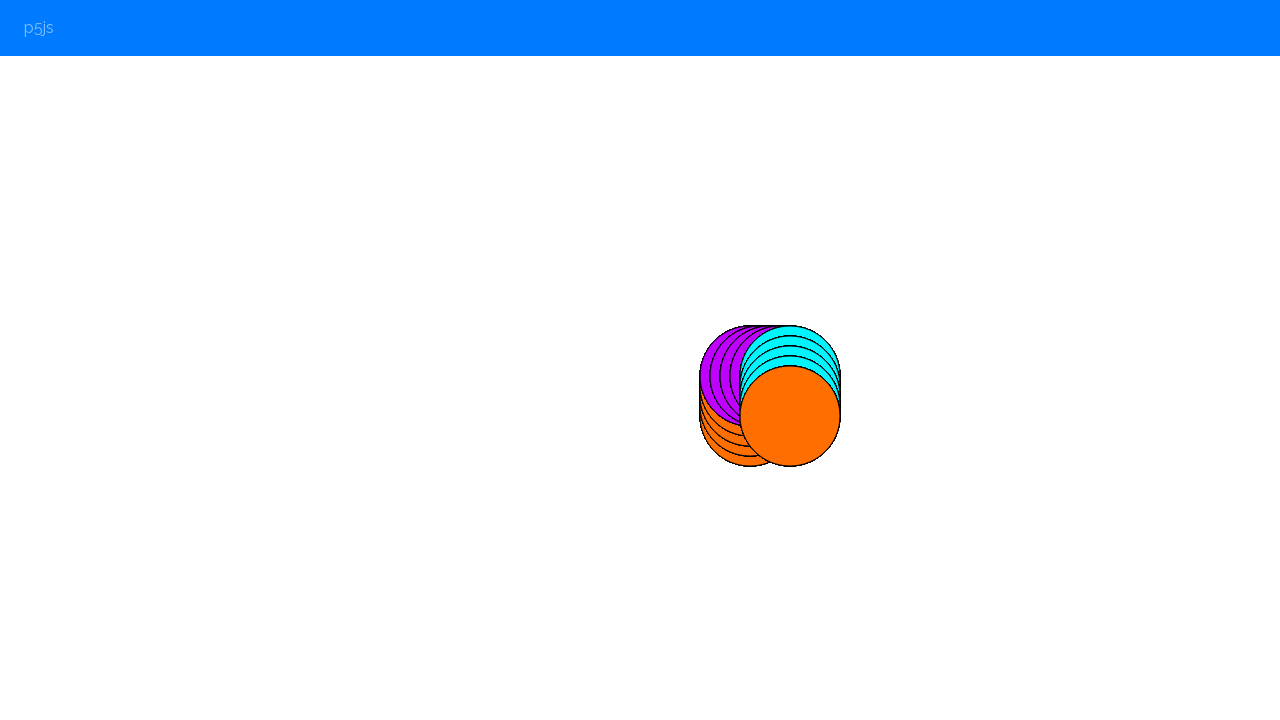

Pressed ArrowLeft to draw leftward
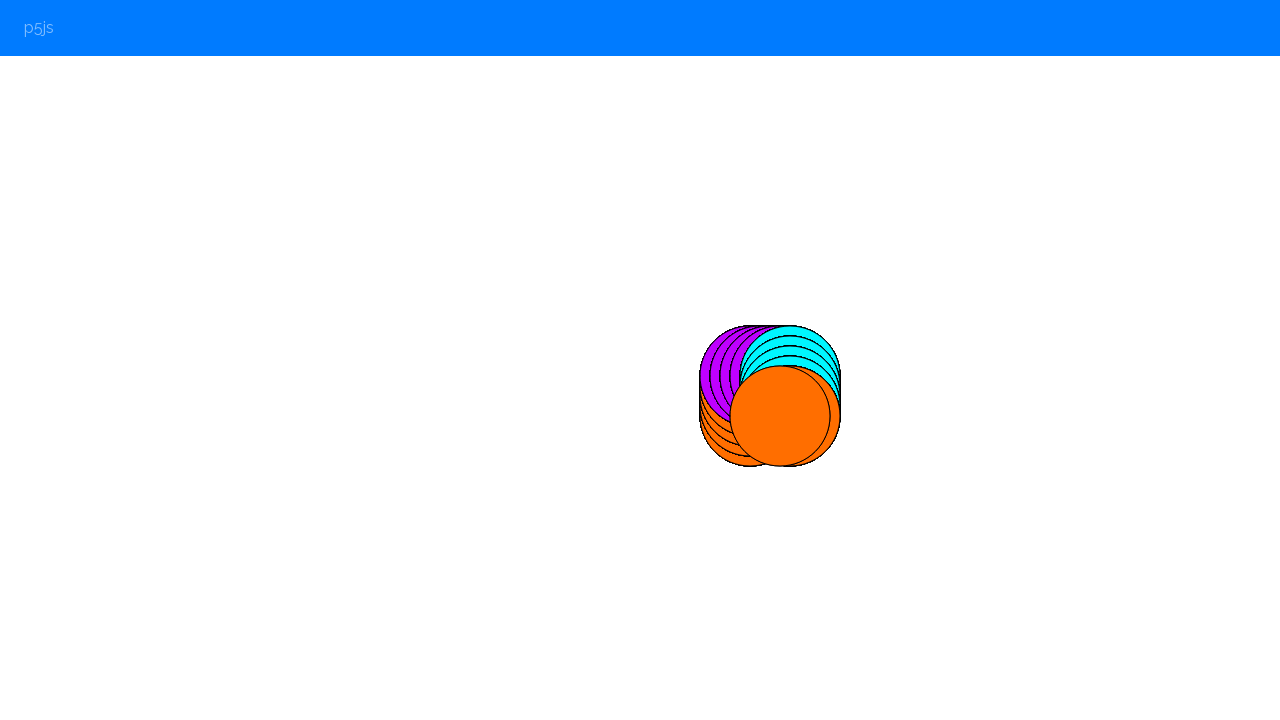

Waited 200ms after ArrowLeft press
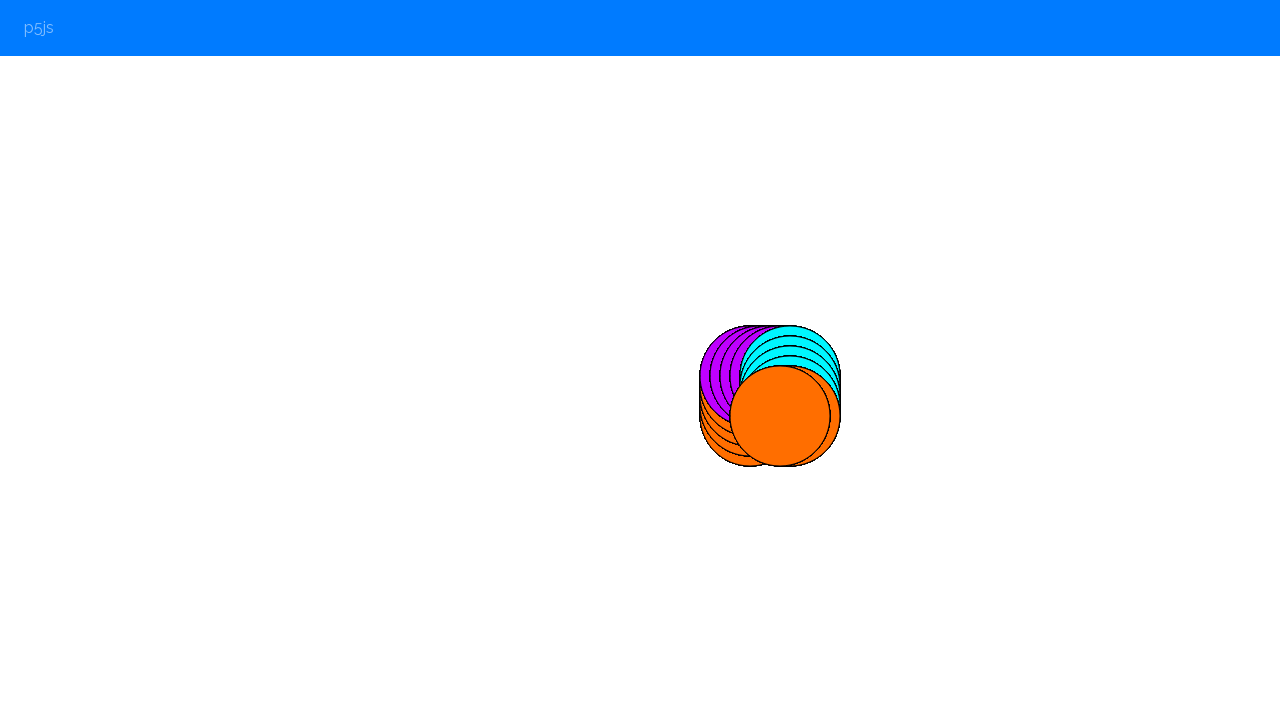

Pressed ArrowLeft to draw leftward
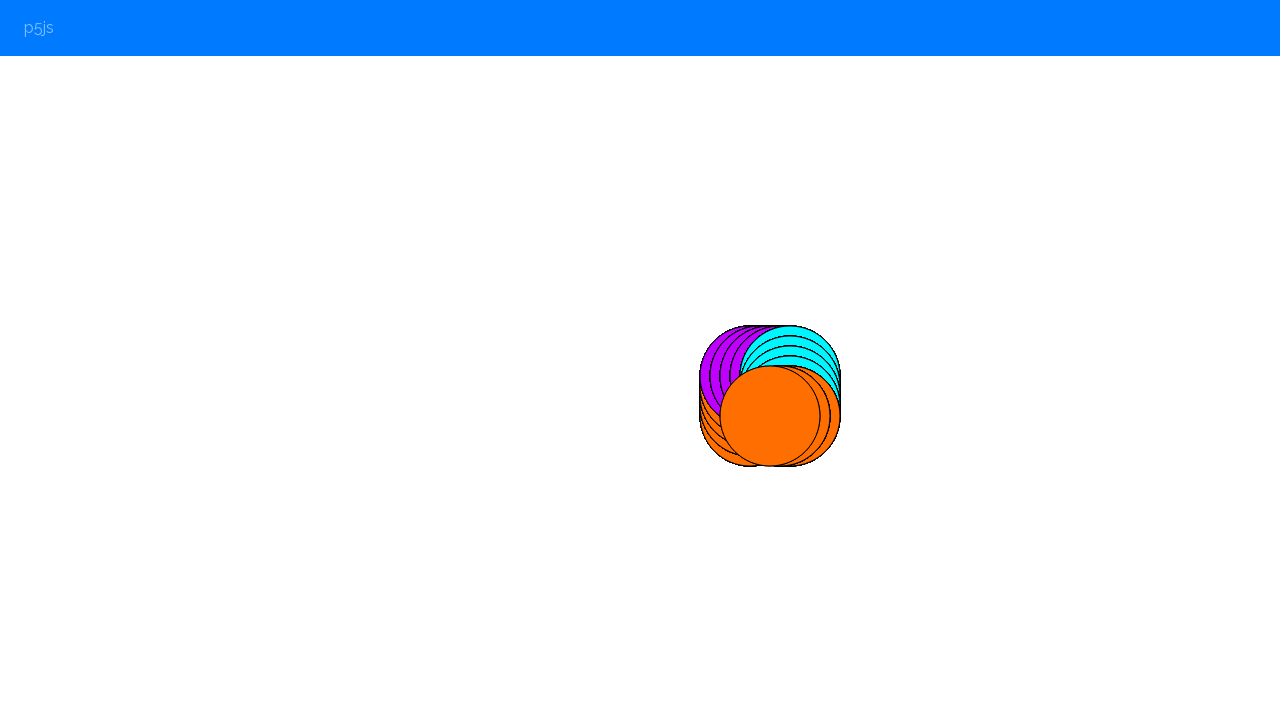

Waited 200ms after ArrowLeft press
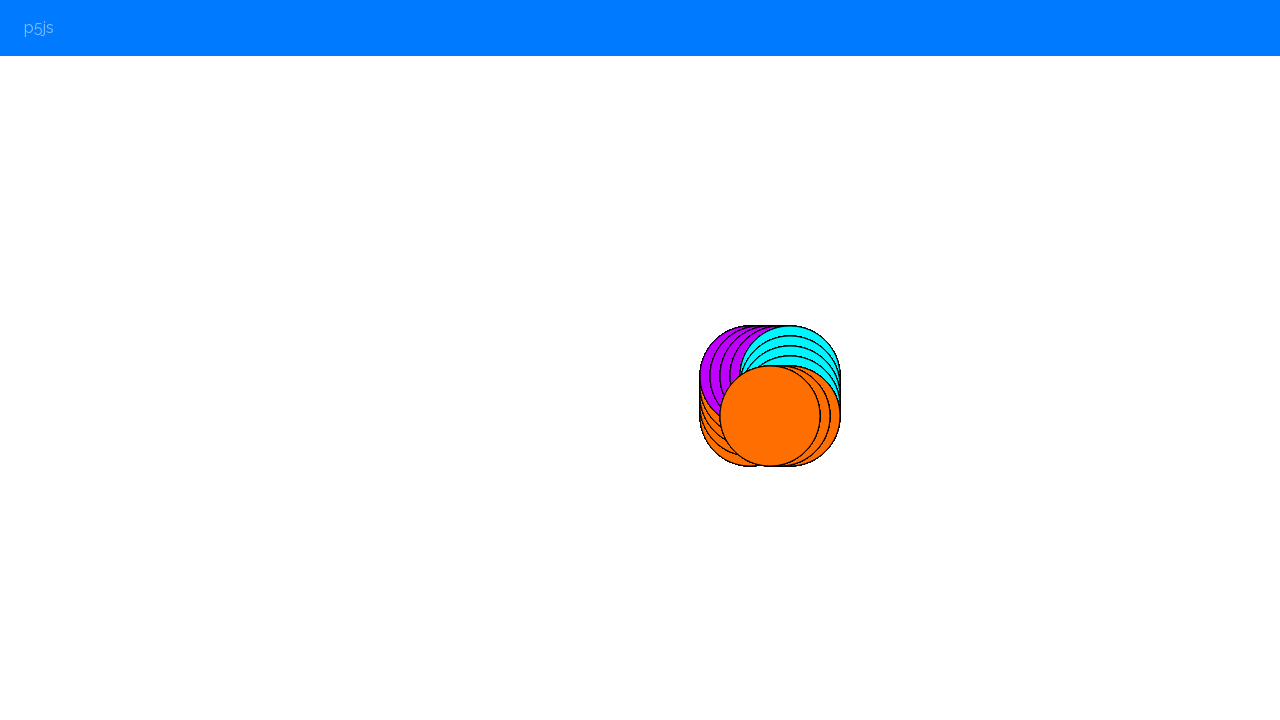

Pressed ArrowLeft to draw leftward
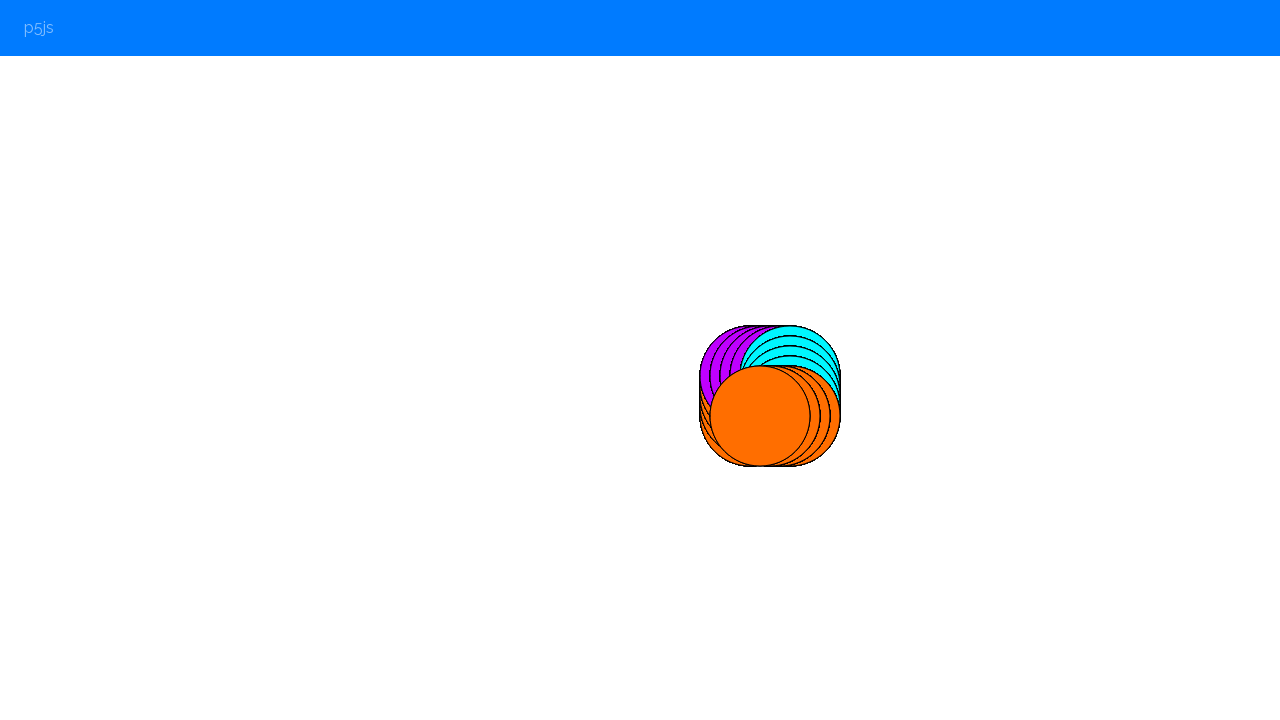

Waited 200ms after ArrowLeft press
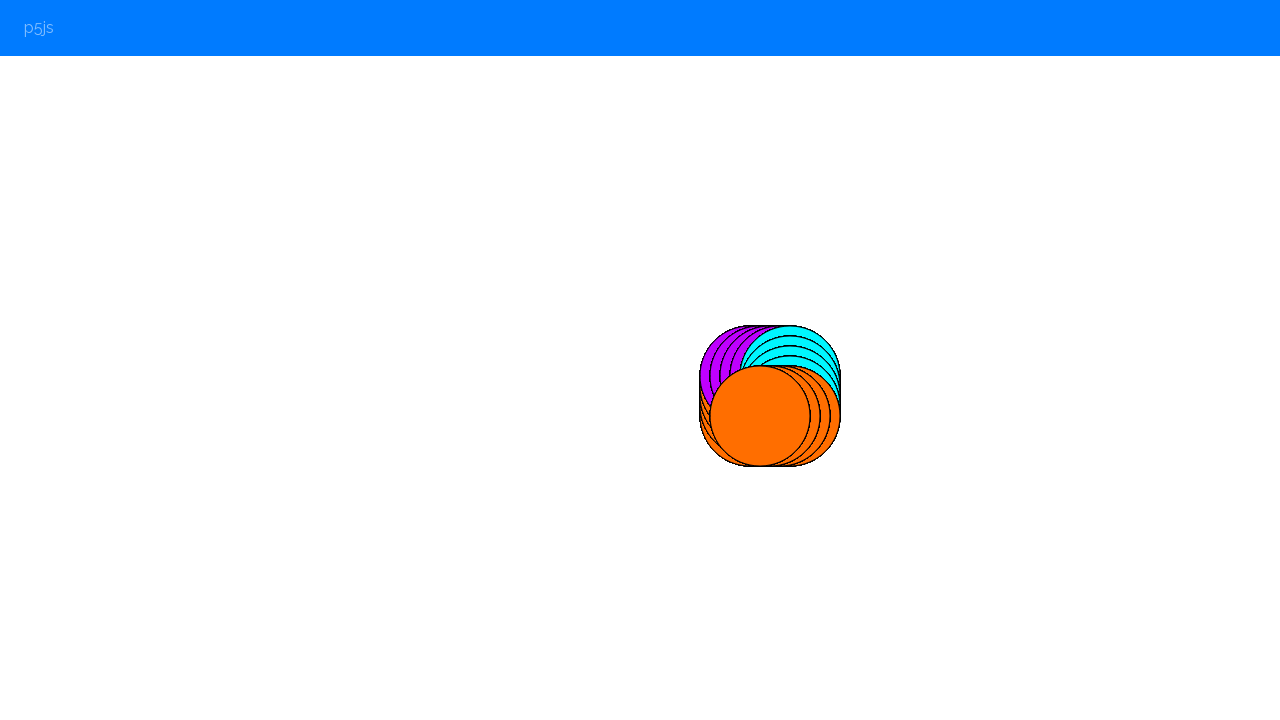

Pressed ArrowLeft to draw leftward
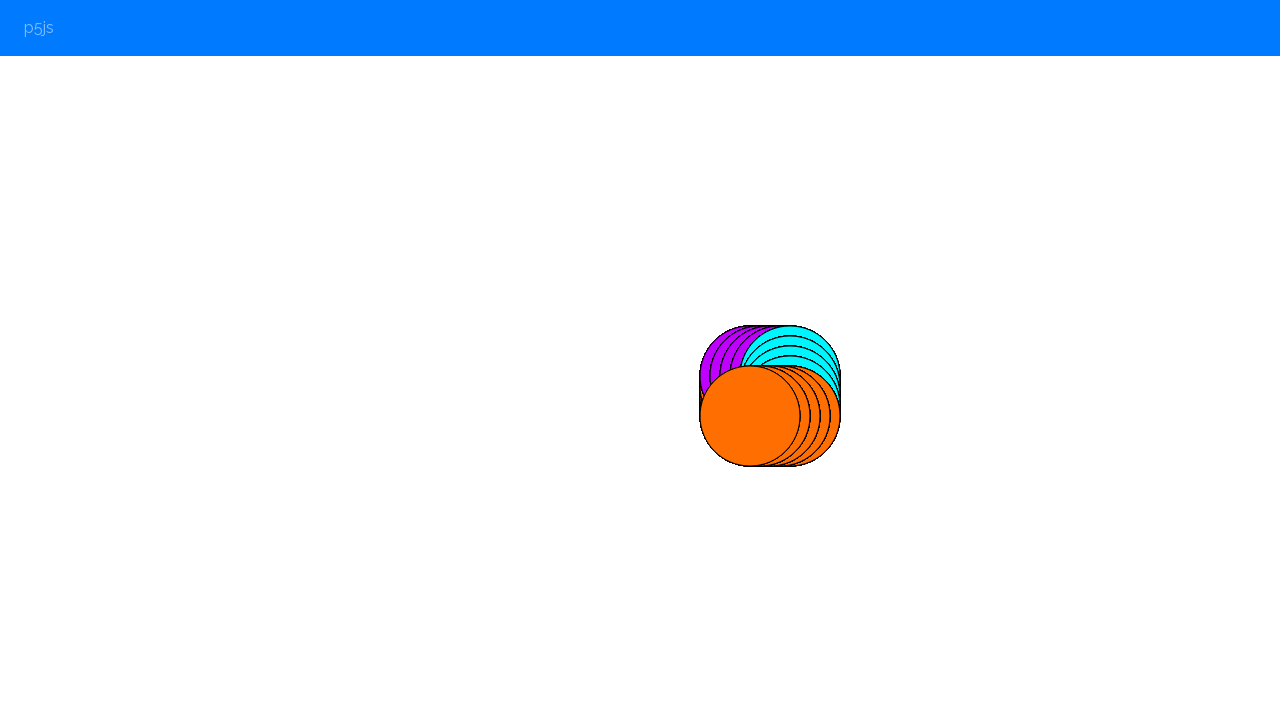

Waited 200ms after ArrowLeft press
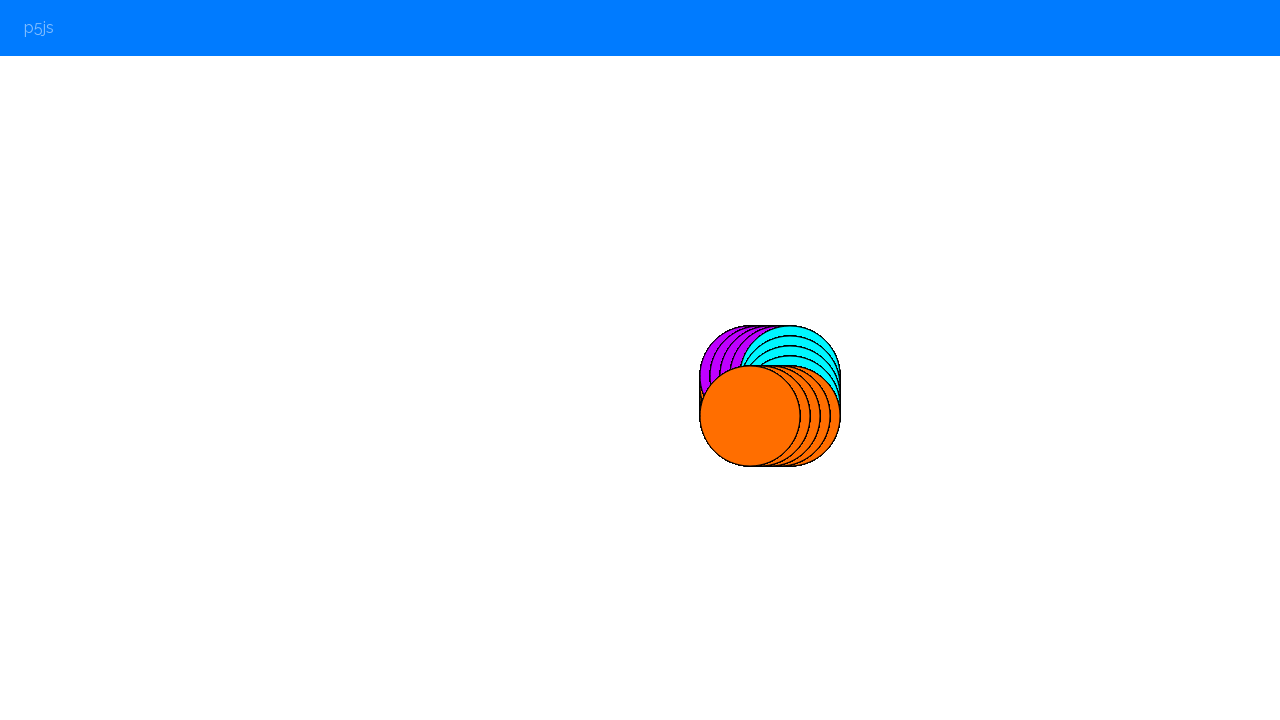

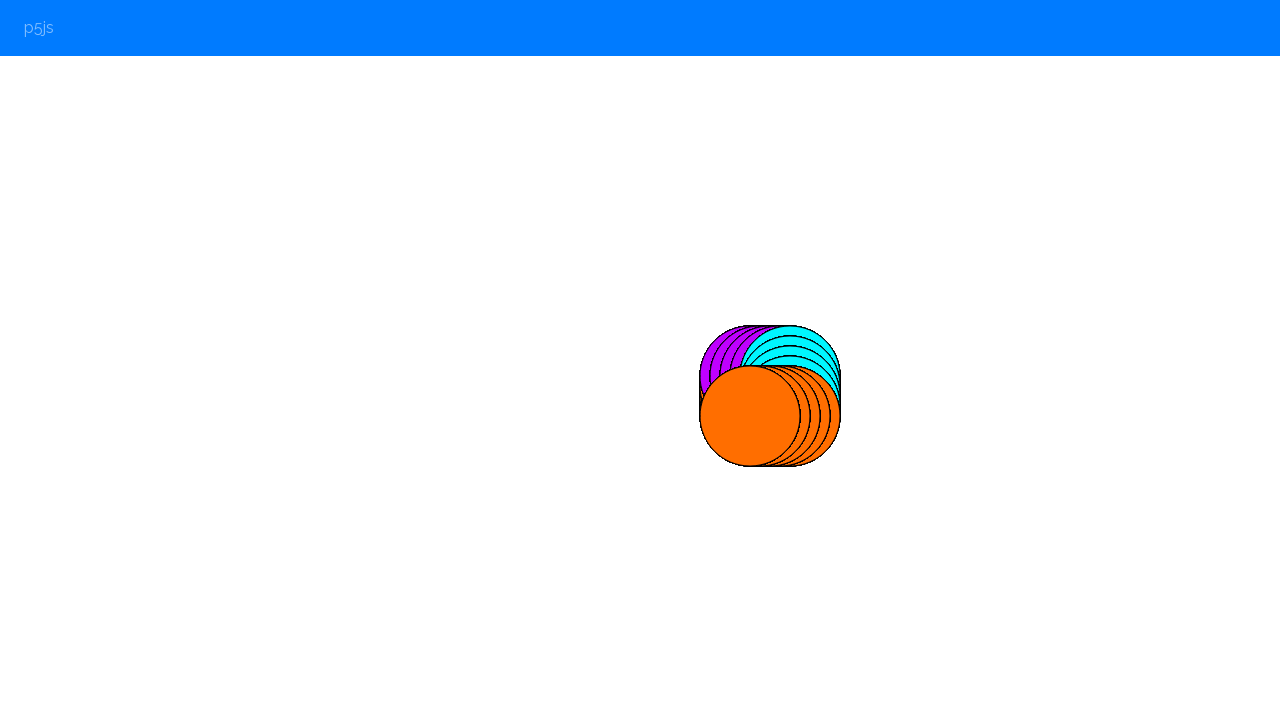